Tests a web table by adding 10 records with randomly generated names, ages, and country selections, then verifies the data is displayed in the table.

Starting URL: https://claruswaysda.github.io/addRecordWebTable.html

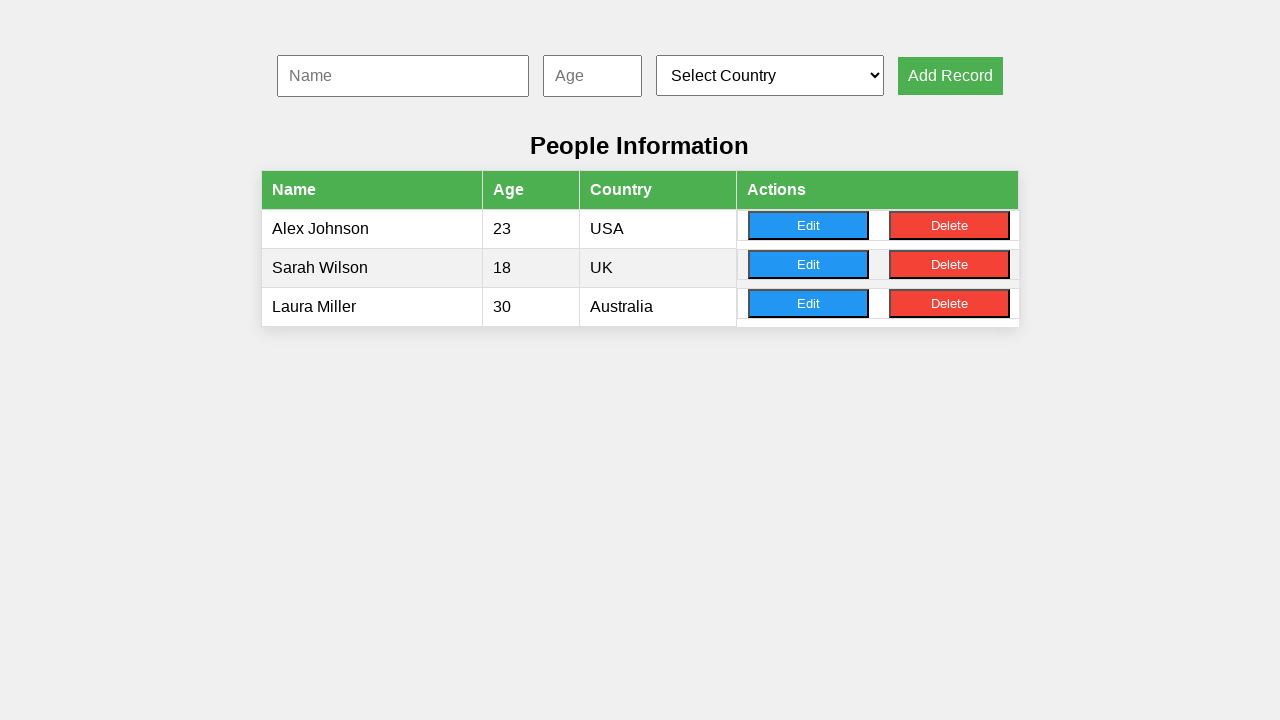

Navigated to web table application
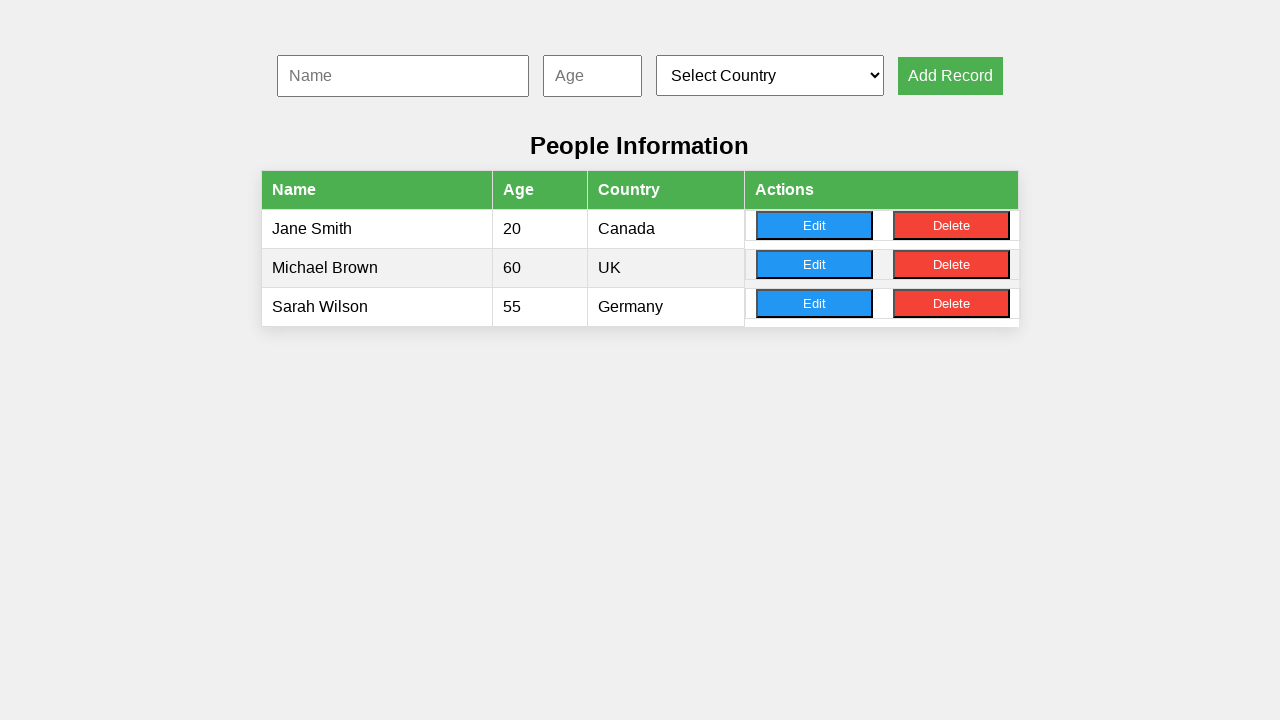

Filled name input with 'TestUser409' on #nameInput
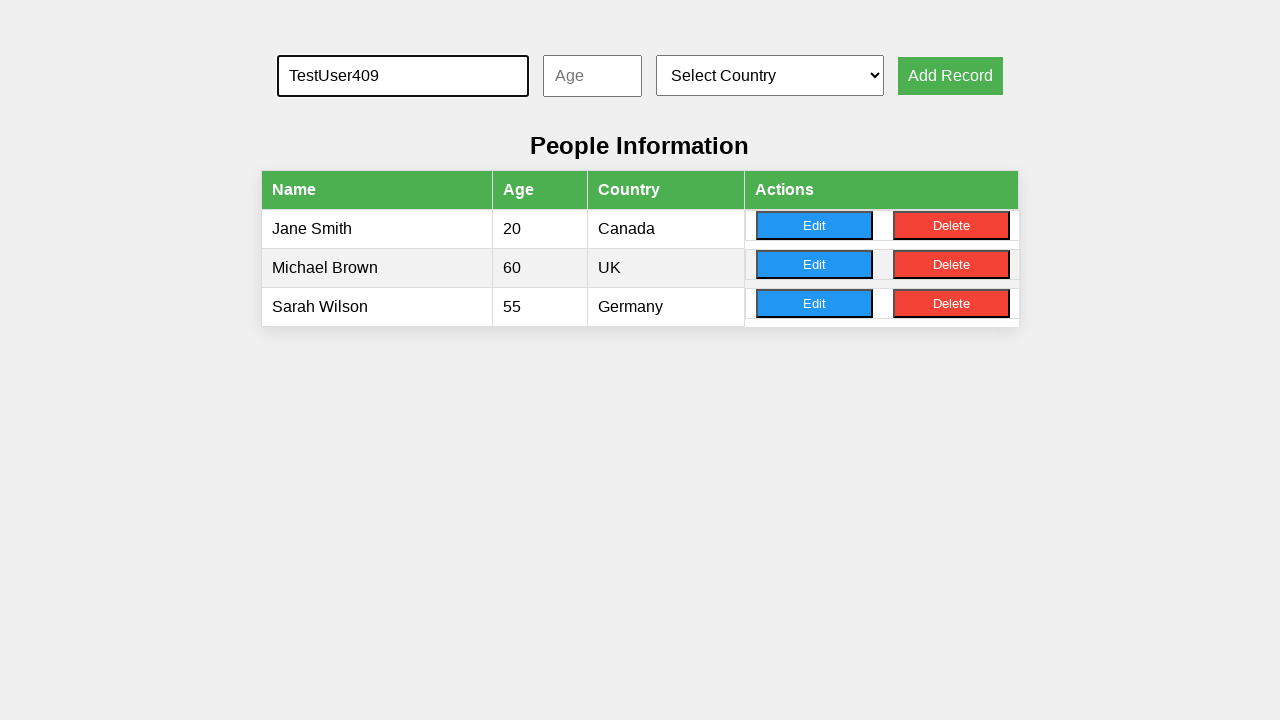

Filled age input with '59' on #ageInput
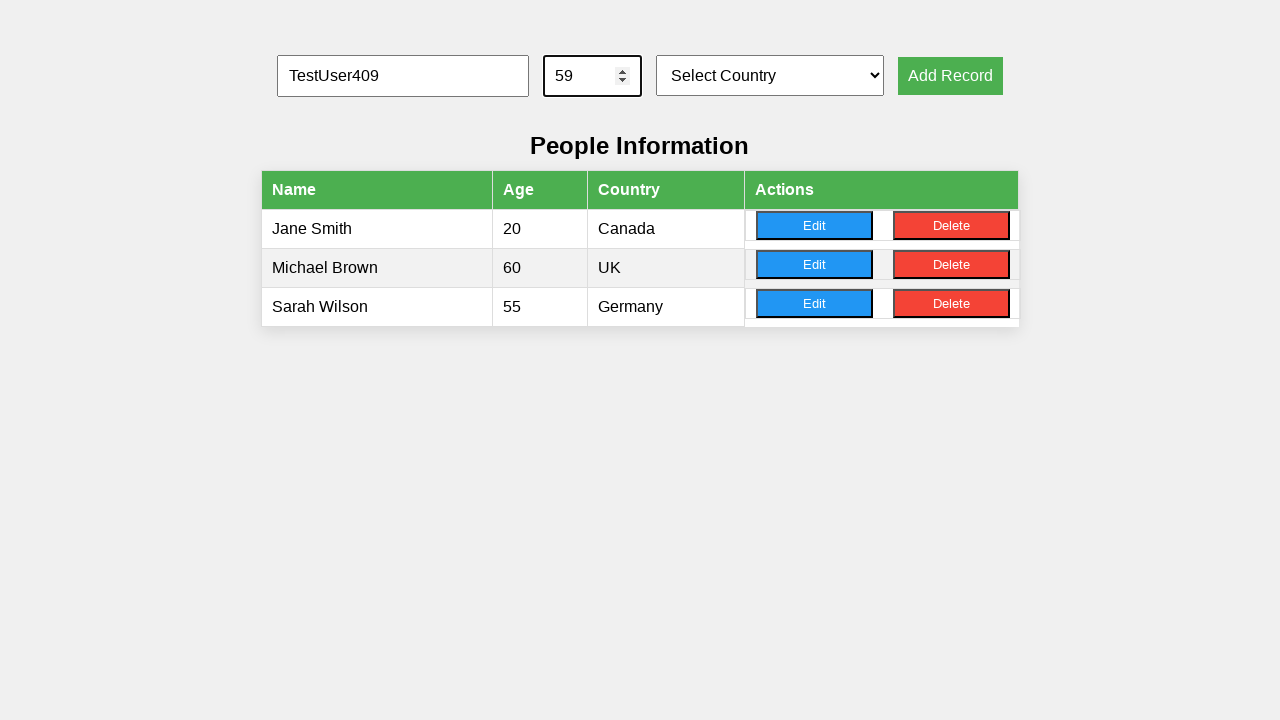

Selected country option at index 5 from dropdown on #countrySelect
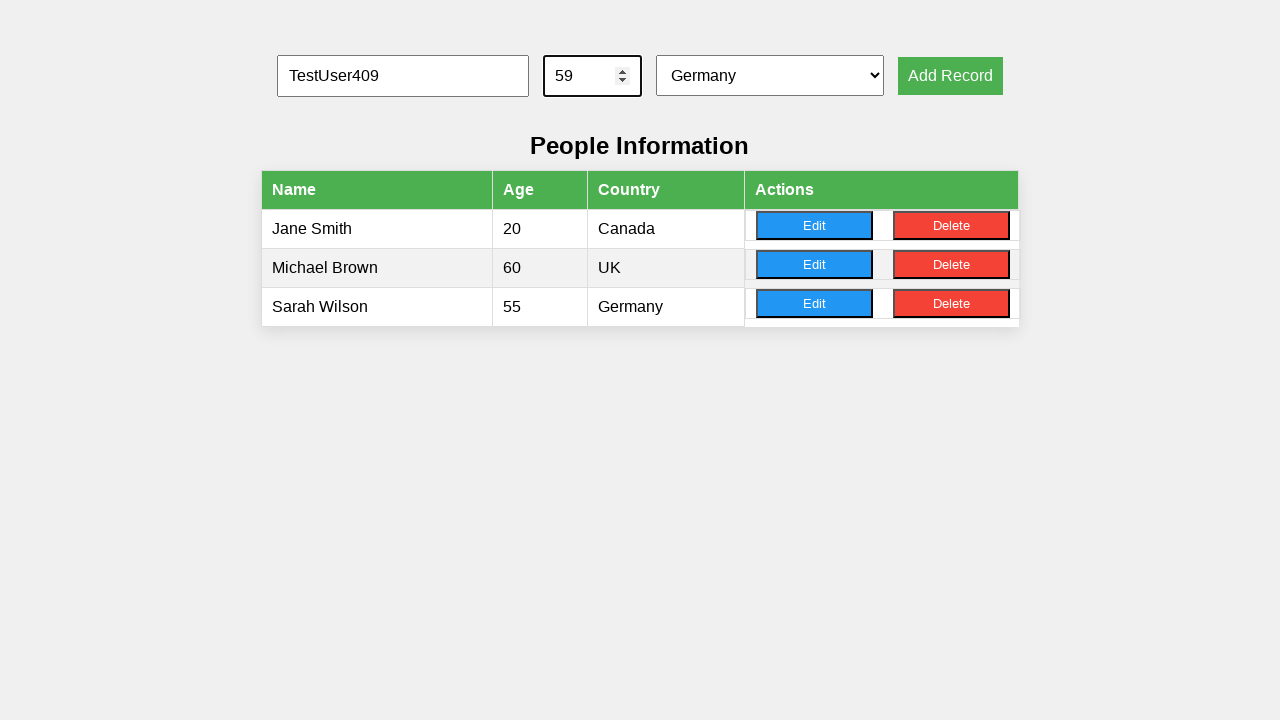

Clicked add record button for record 1 at (950, 76) on button[onclick='addRecord()']
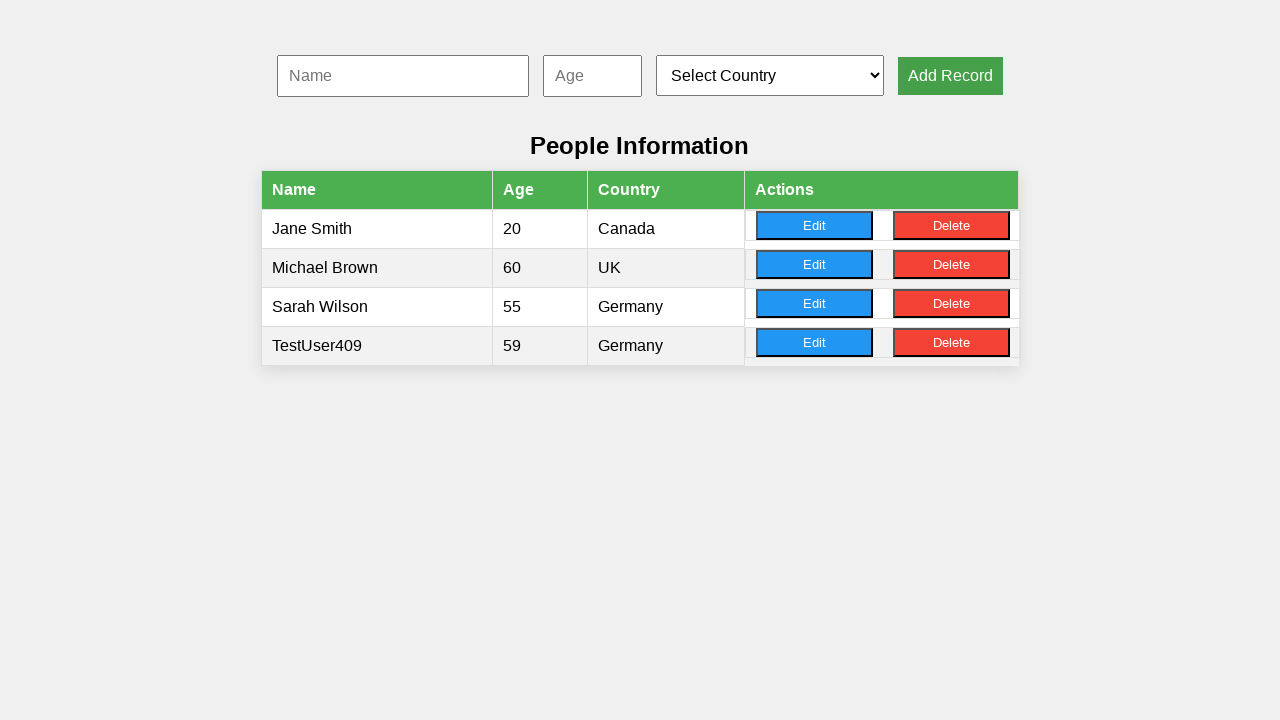

Filled name input with 'TestUser621' on #nameInput
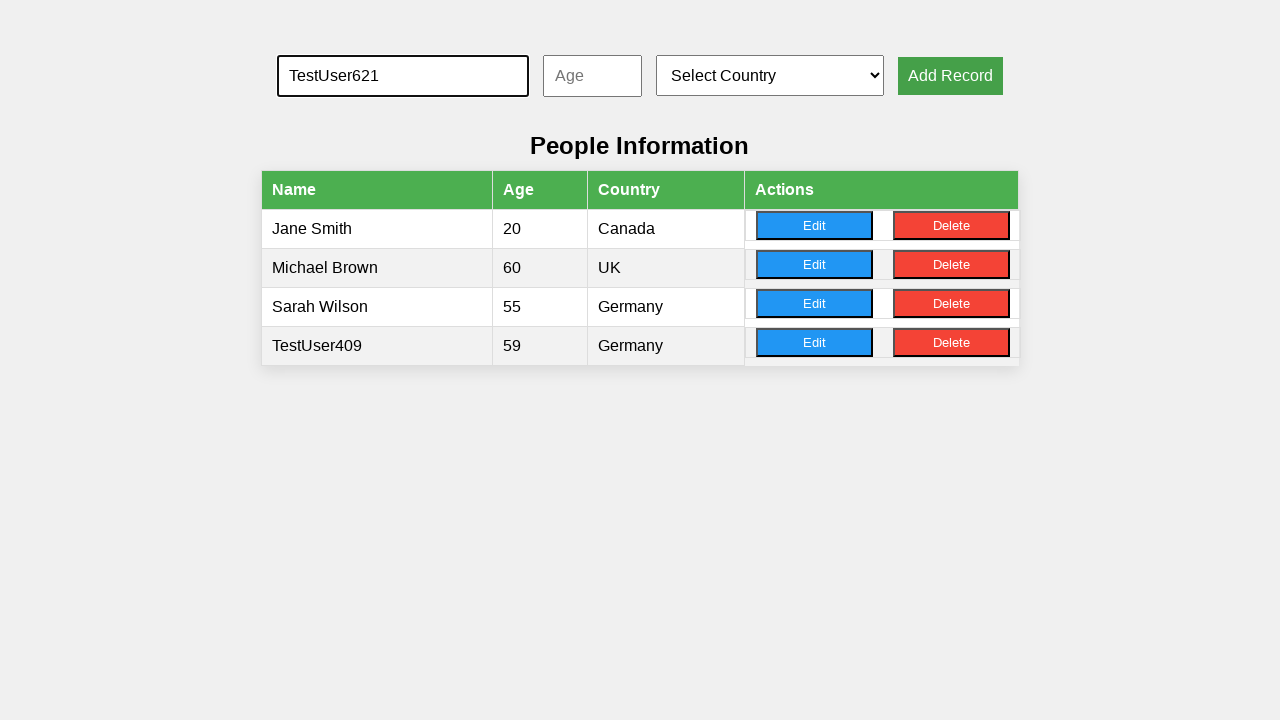

Filled age input with '9' on #ageInput
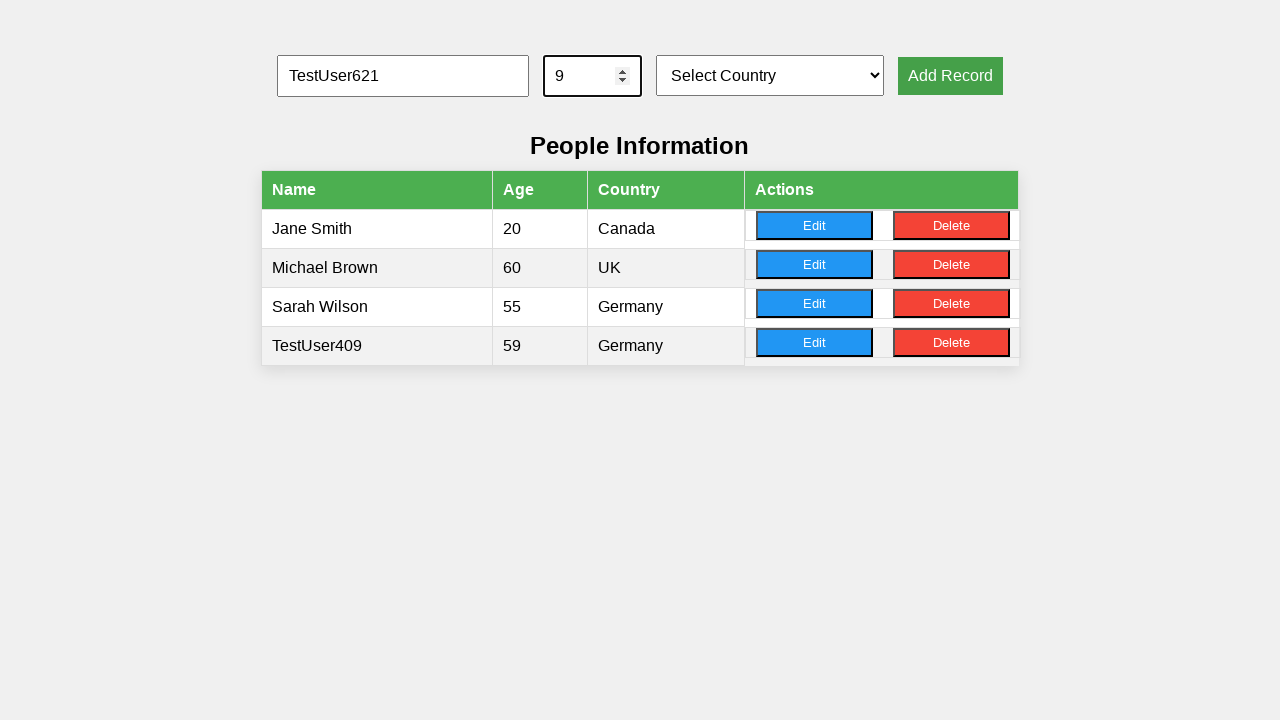

Selected country option at index 3 from dropdown on #countrySelect
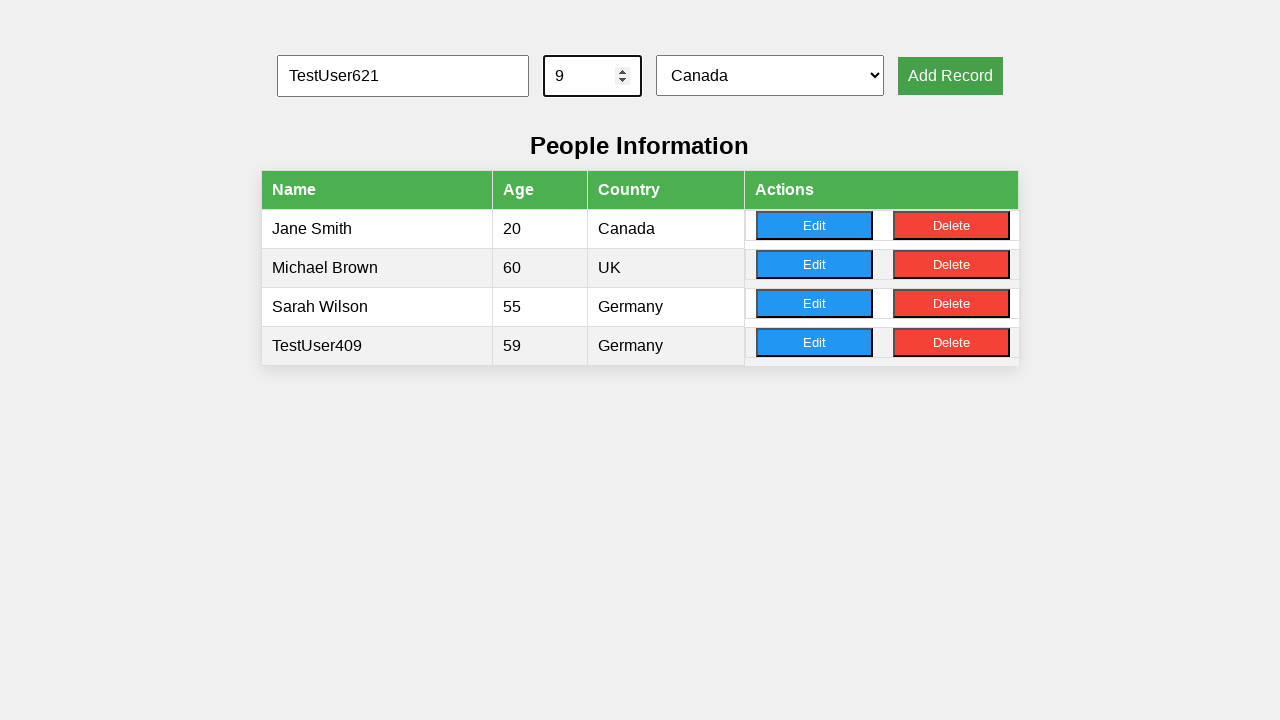

Clicked add record button for record 2 at (950, 76) on button[onclick='addRecord()']
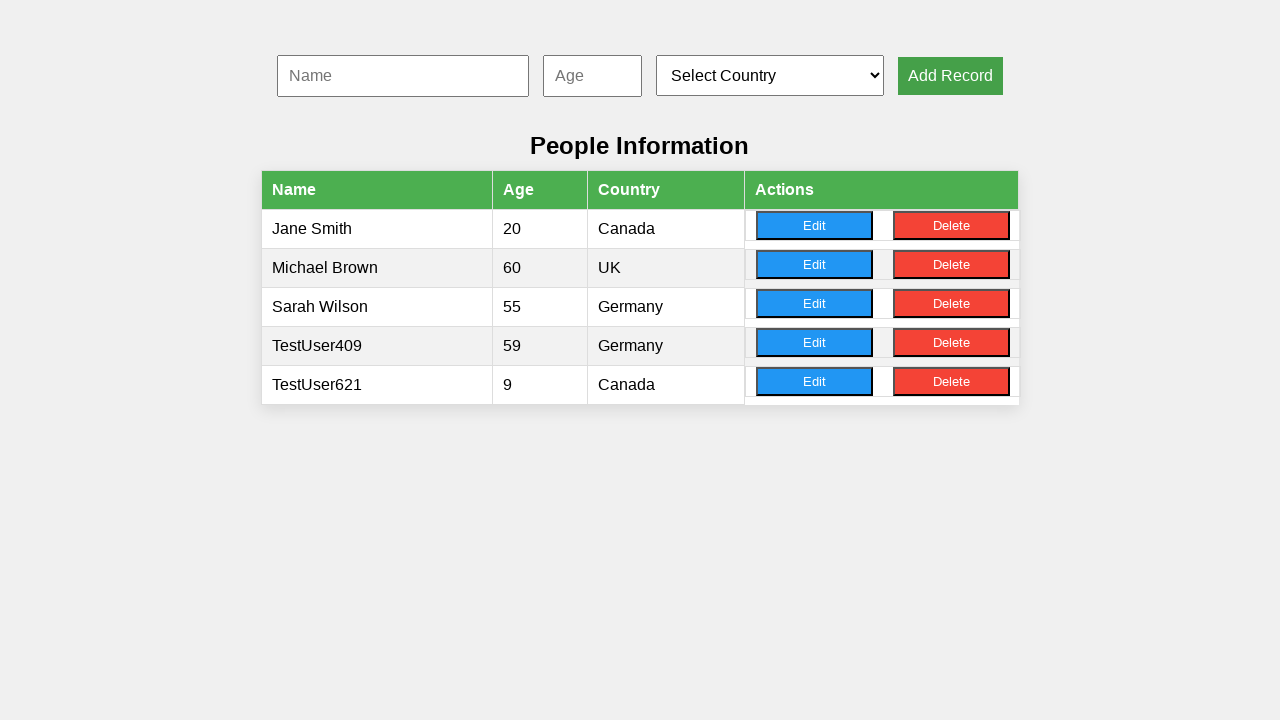

Filled name input with 'TestUser481' on #nameInput
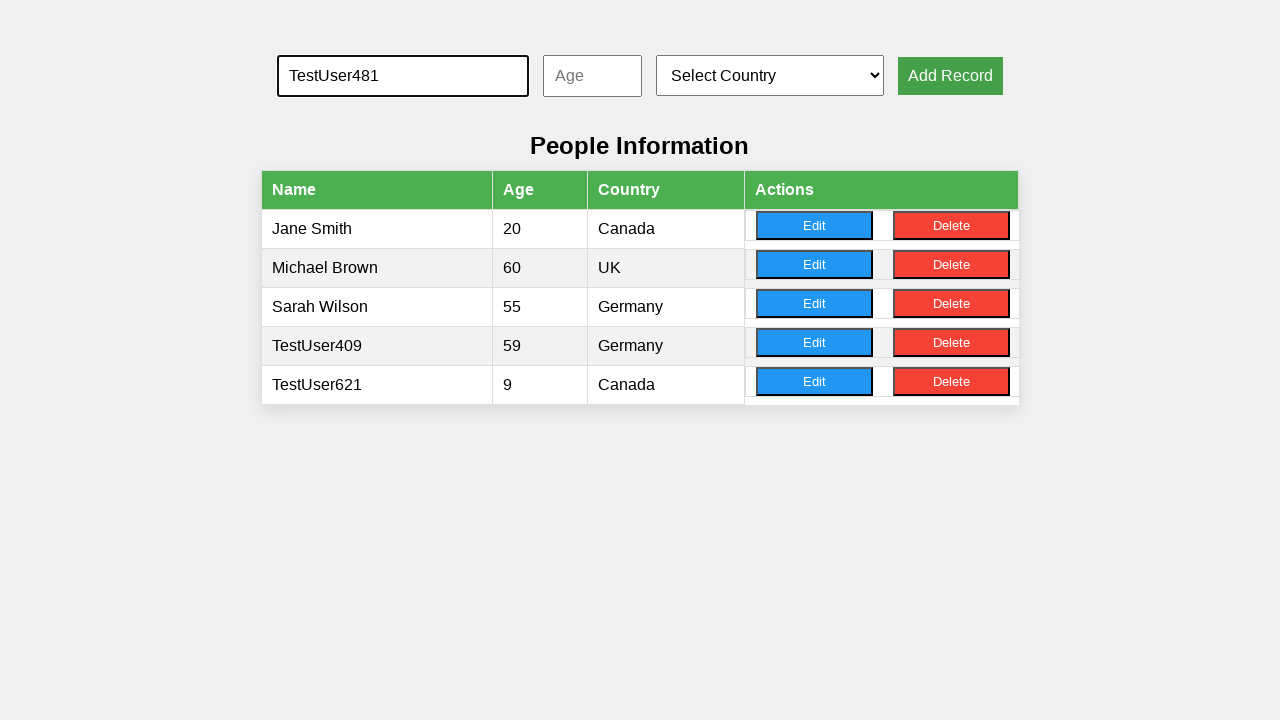

Filled age input with '16' on #ageInput
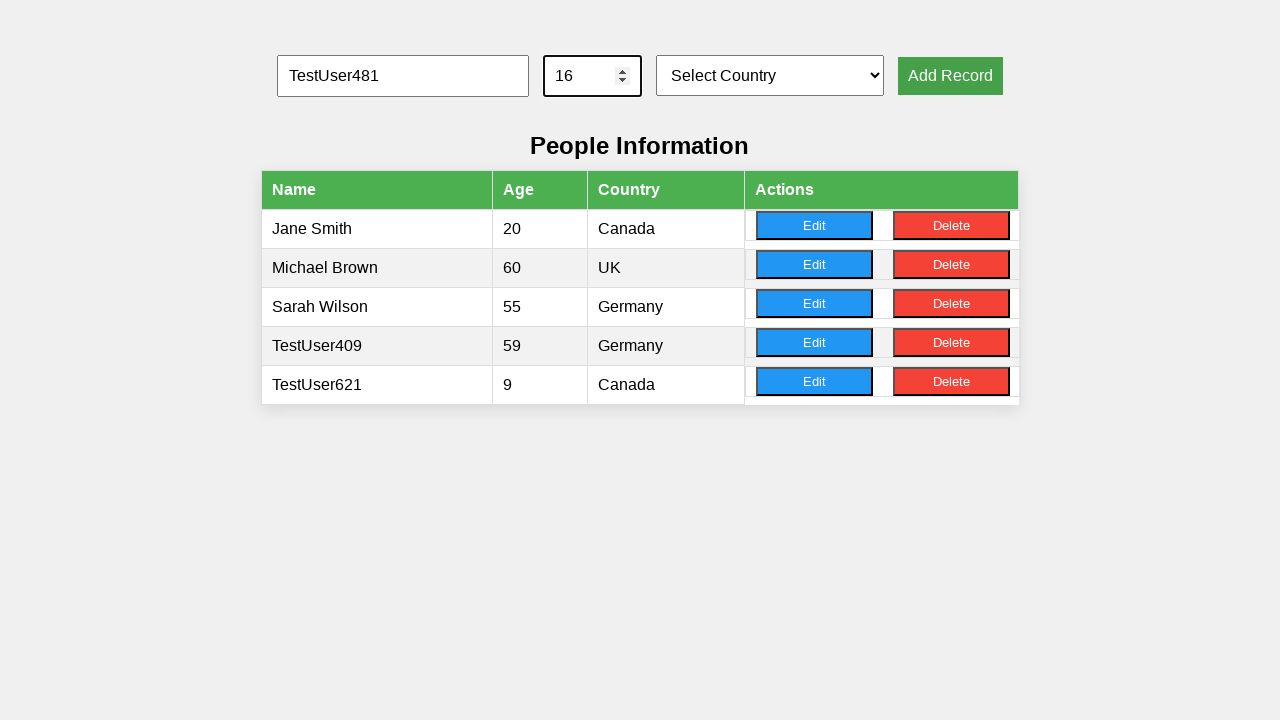

Selected country option at index 4 from dropdown on #countrySelect
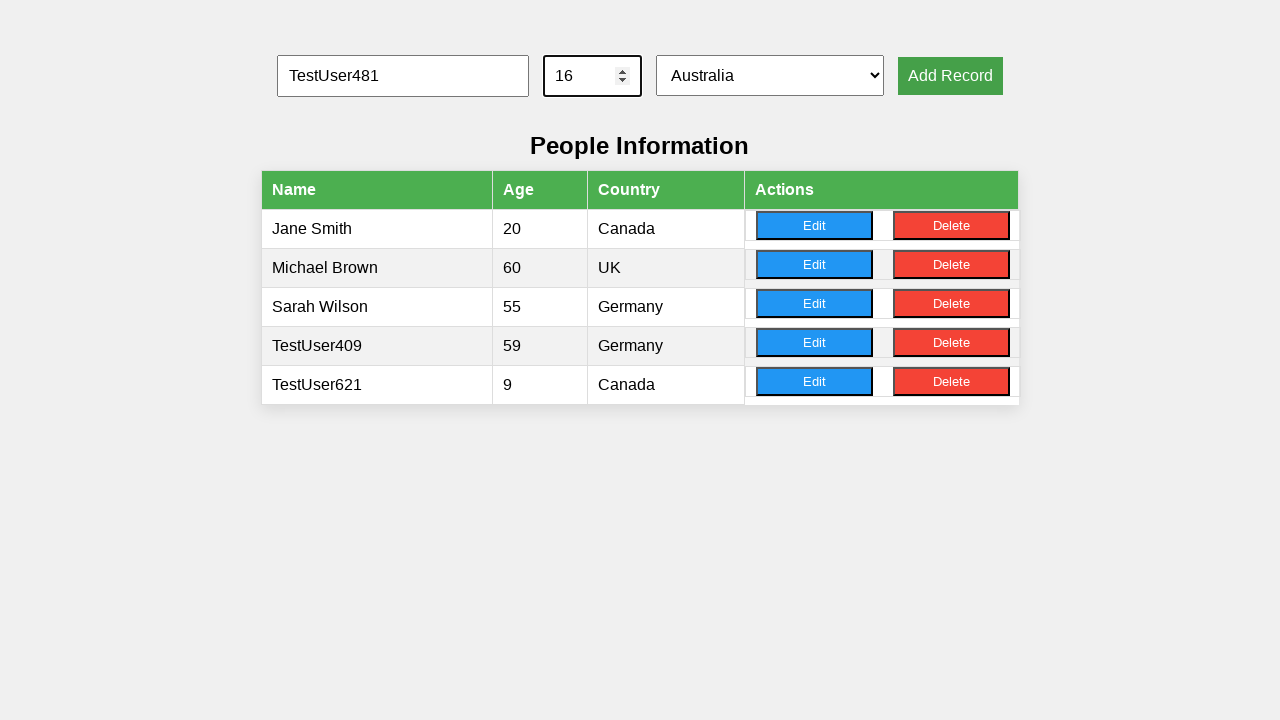

Clicked add record button for record 3 at (950, 76) on button[onclick='addRecord()']
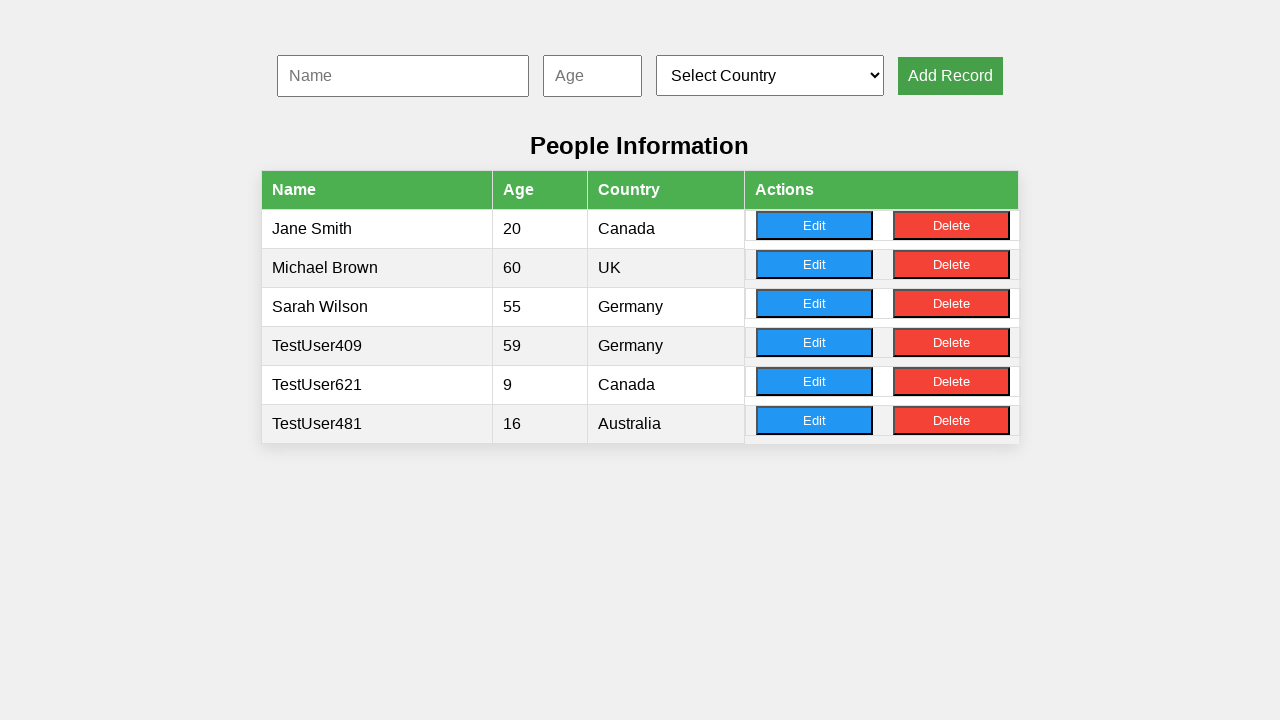

Filled name input with 'TestUser641' on #nameInput
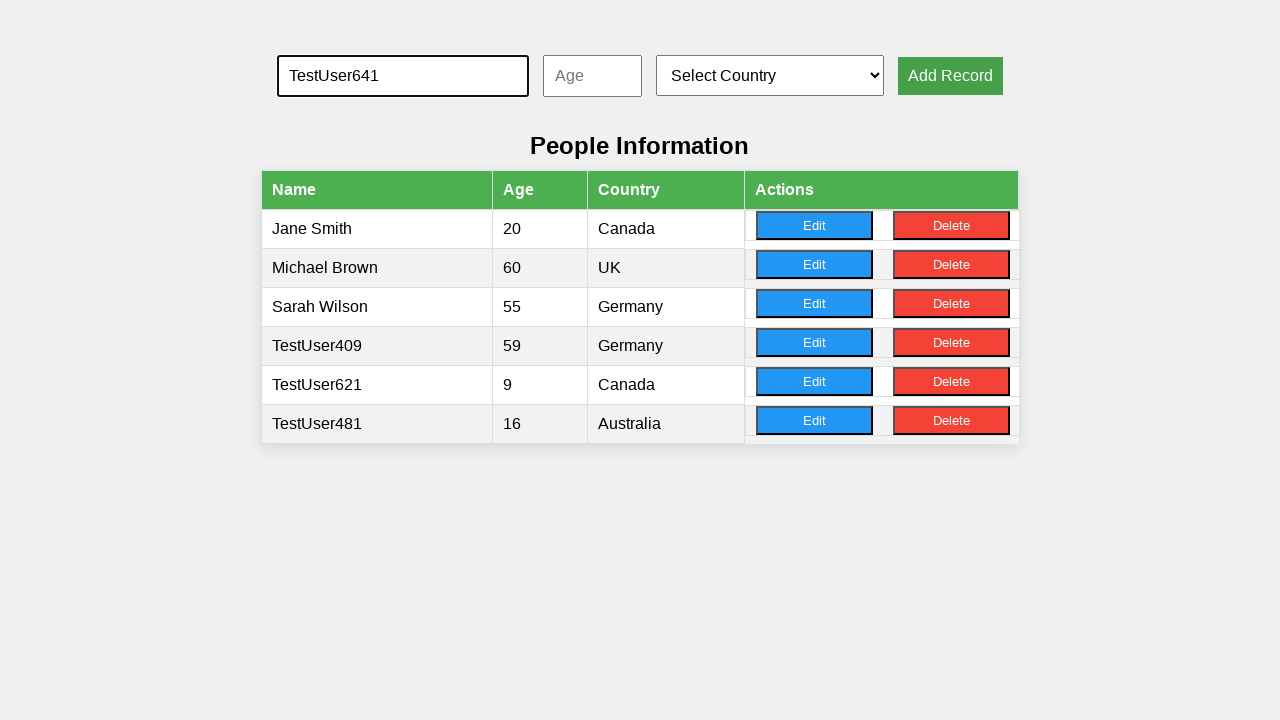

Filled age input with '58' on #ageInput
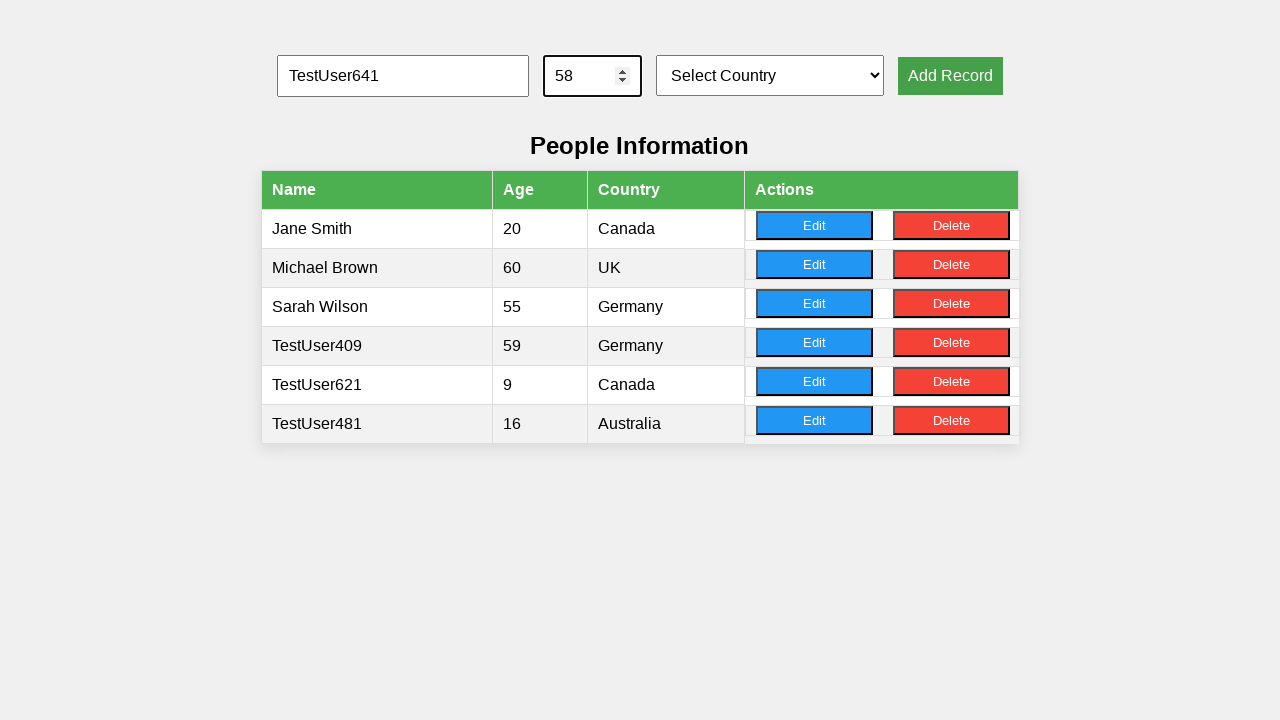

Selected country option at index 2 from dropdown on #countrySelect
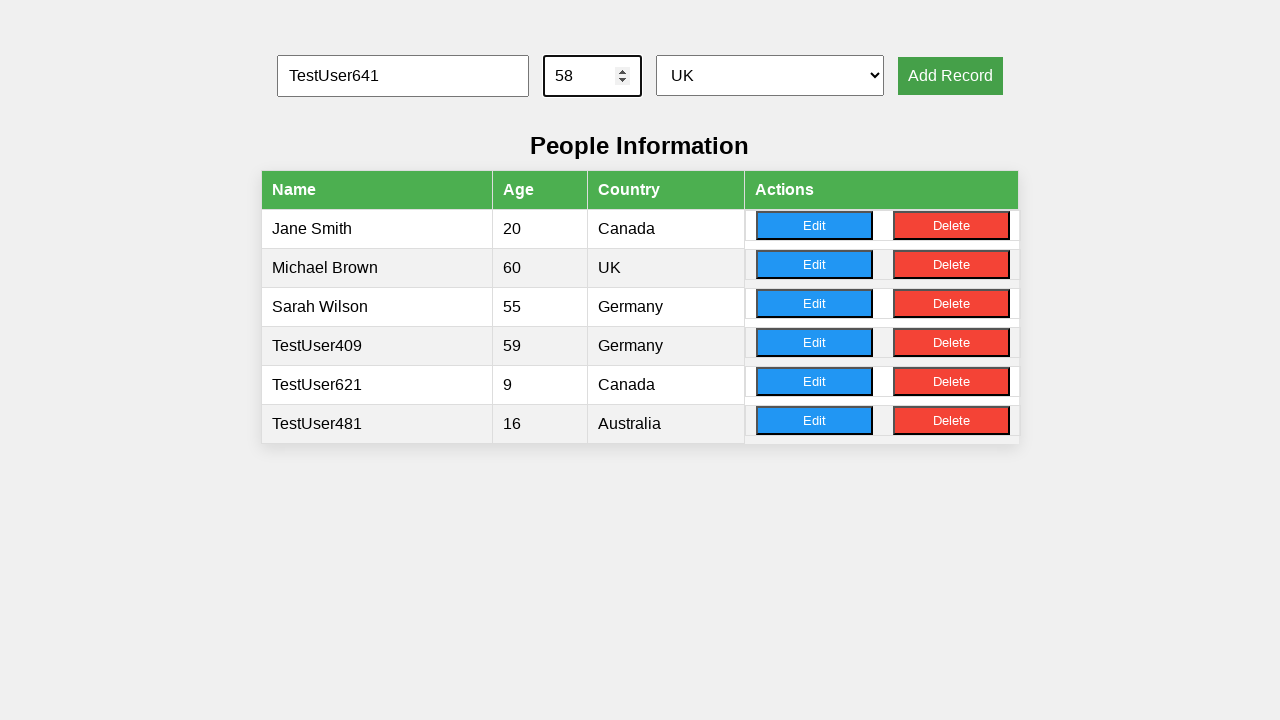

Clicked add record button for record 4 at (950, 76) on button[onclick='addRecord()']
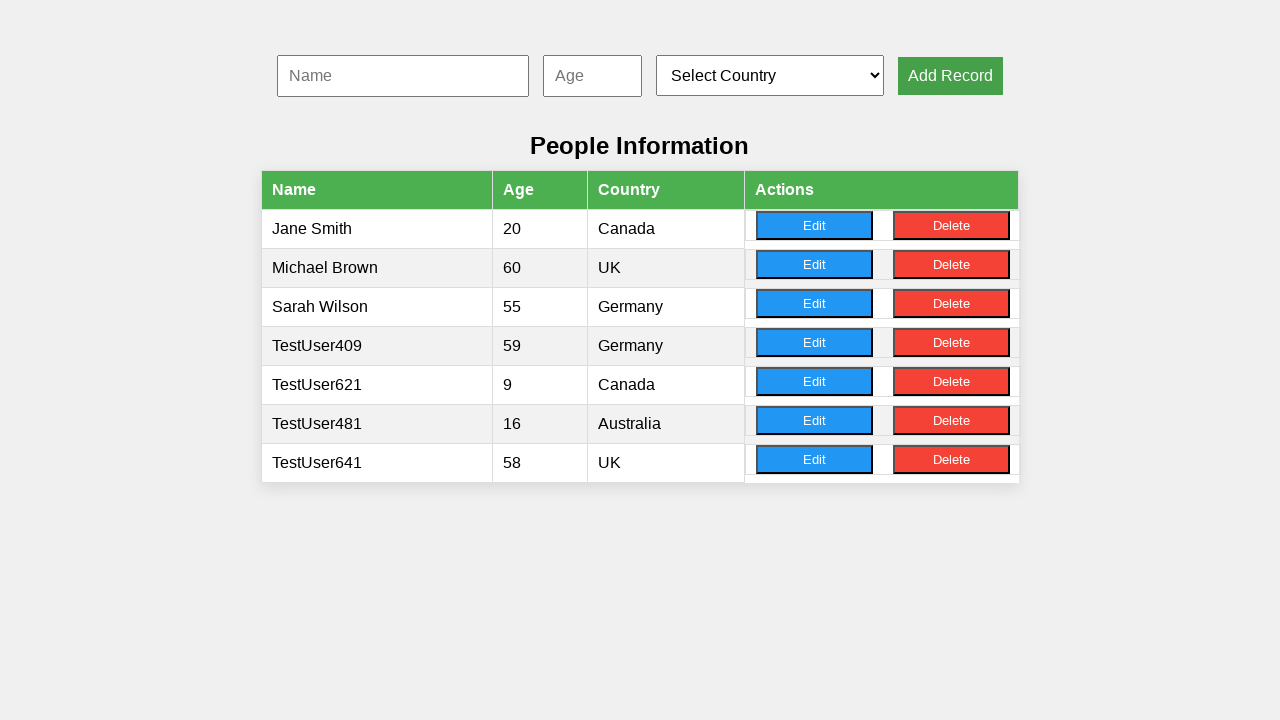

Filled name input with 'TestUser101' on #nameInput
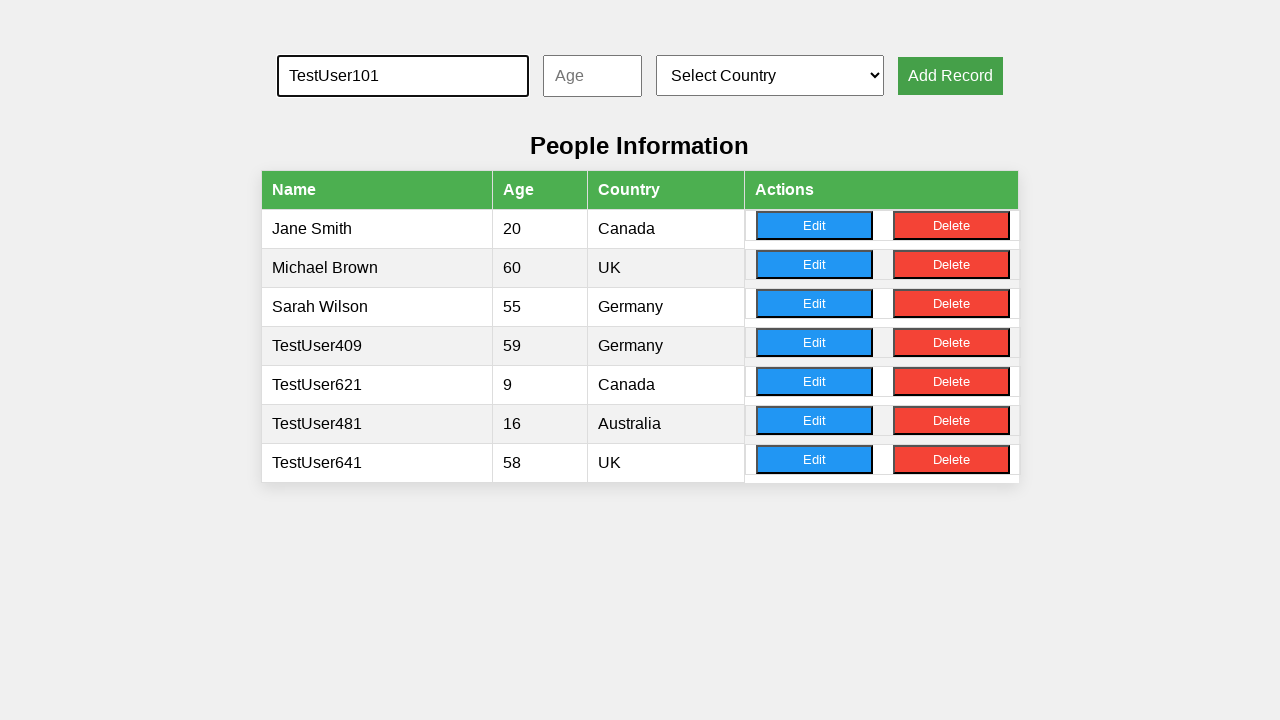

Filled age input with '76' on #ageInput
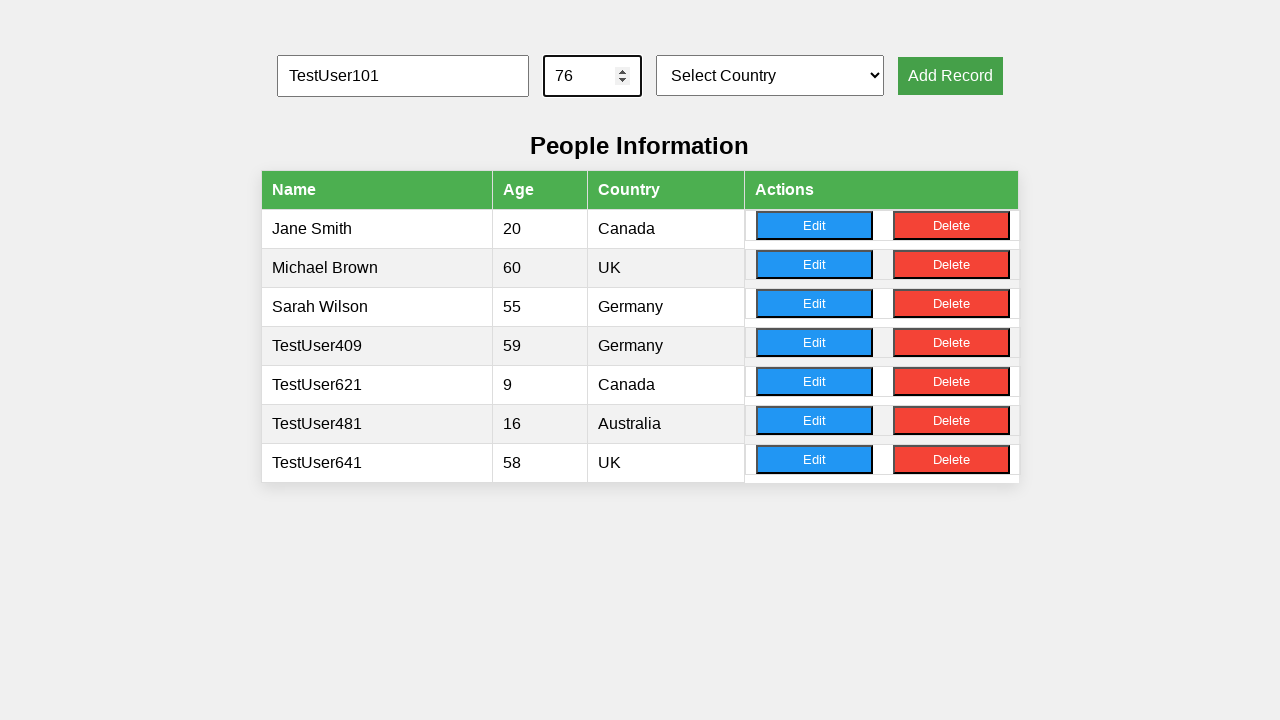

Selected country option at index 3 from dropdown on #countrySelect
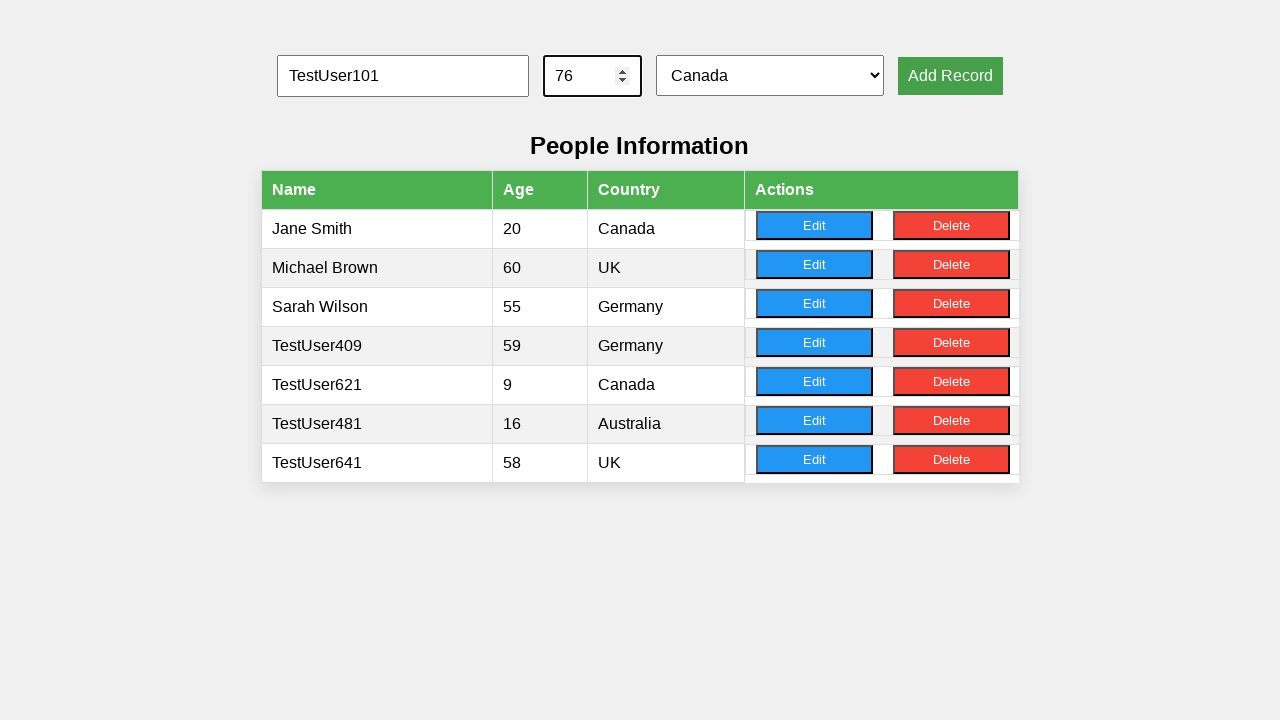

Clicked add record button for record 5 at (950, 76) on button[onclick='addRecord()']
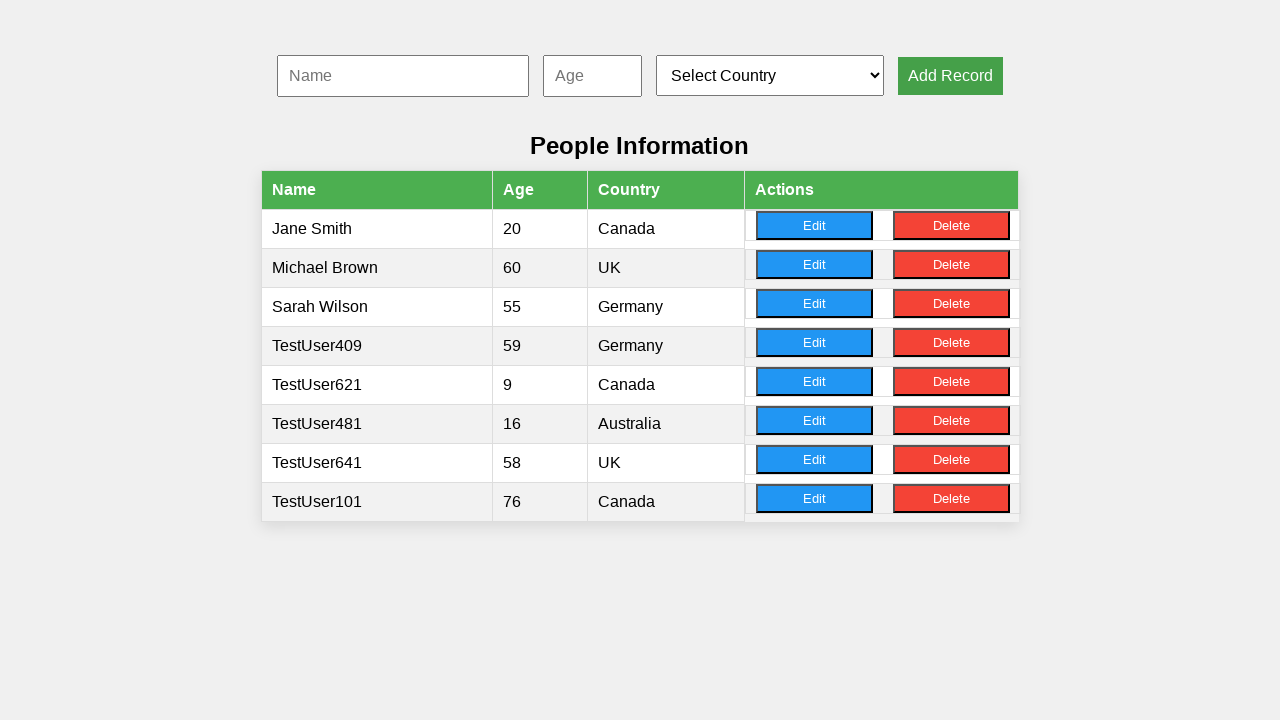

Filled name input with 'TestUser726' on #nameInput
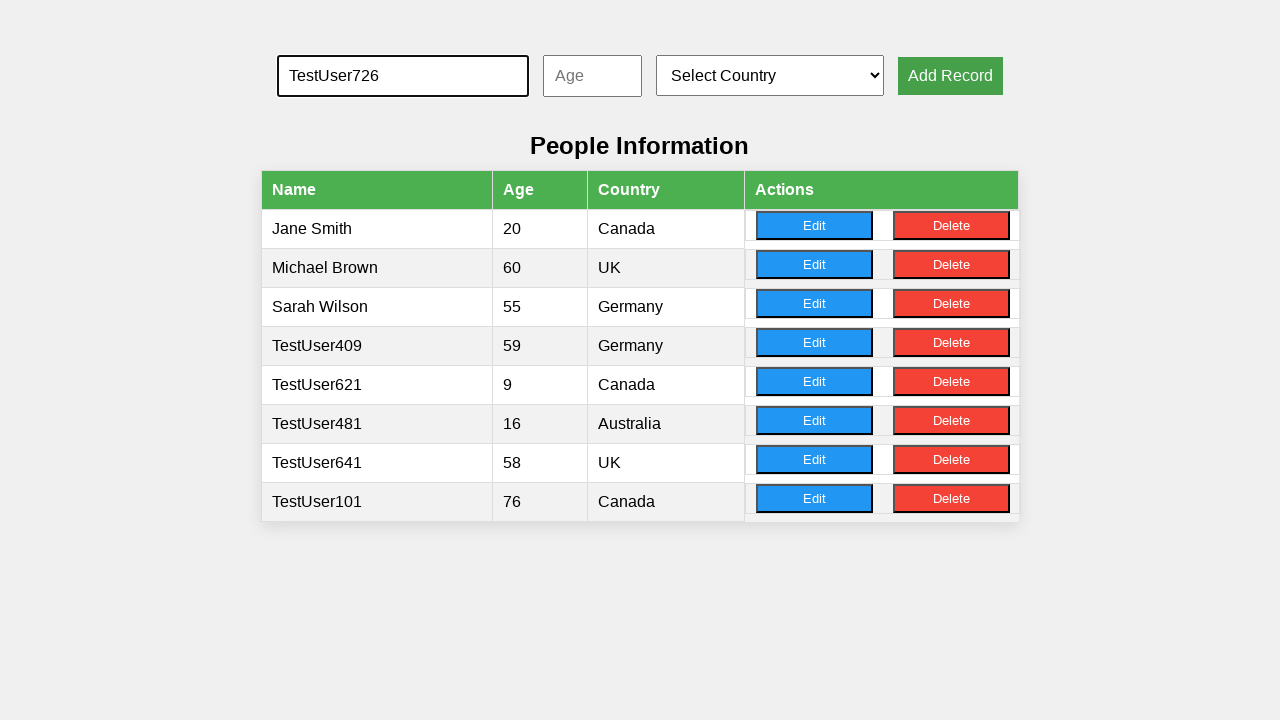

Filled age input with '83' on #ageInput
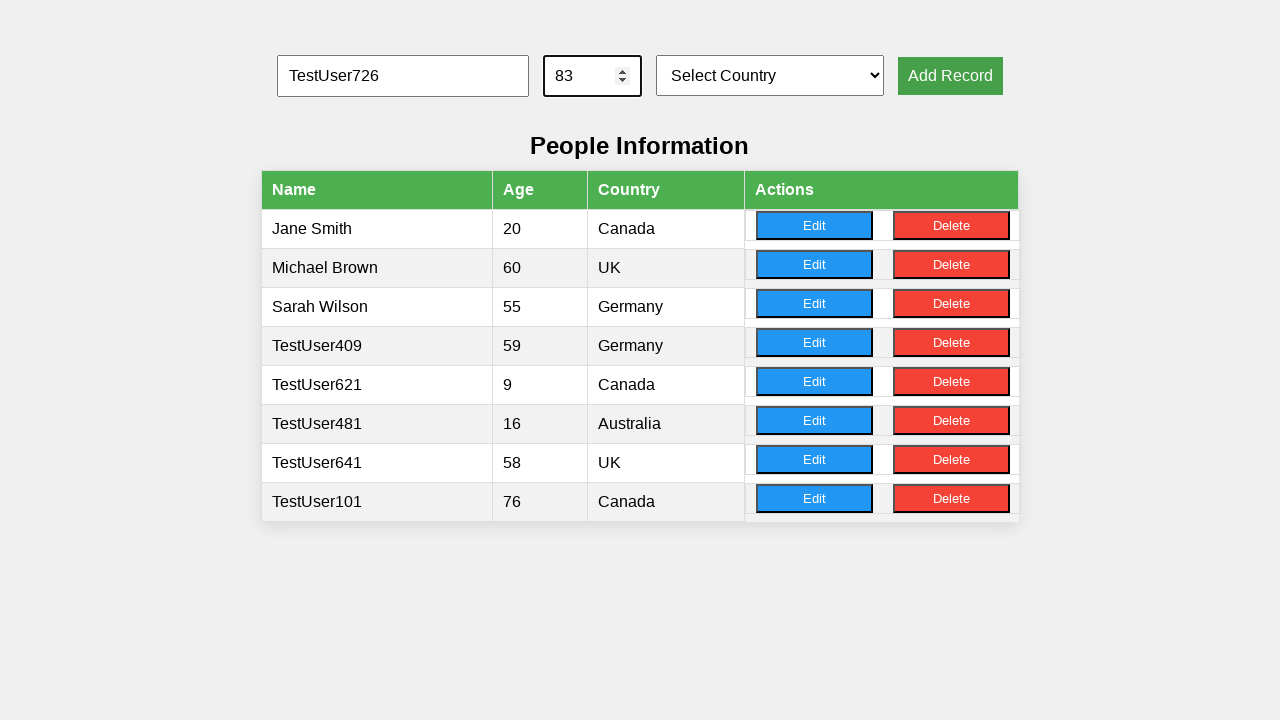

Selected country option at index 1 from dropdown on #countrySelect
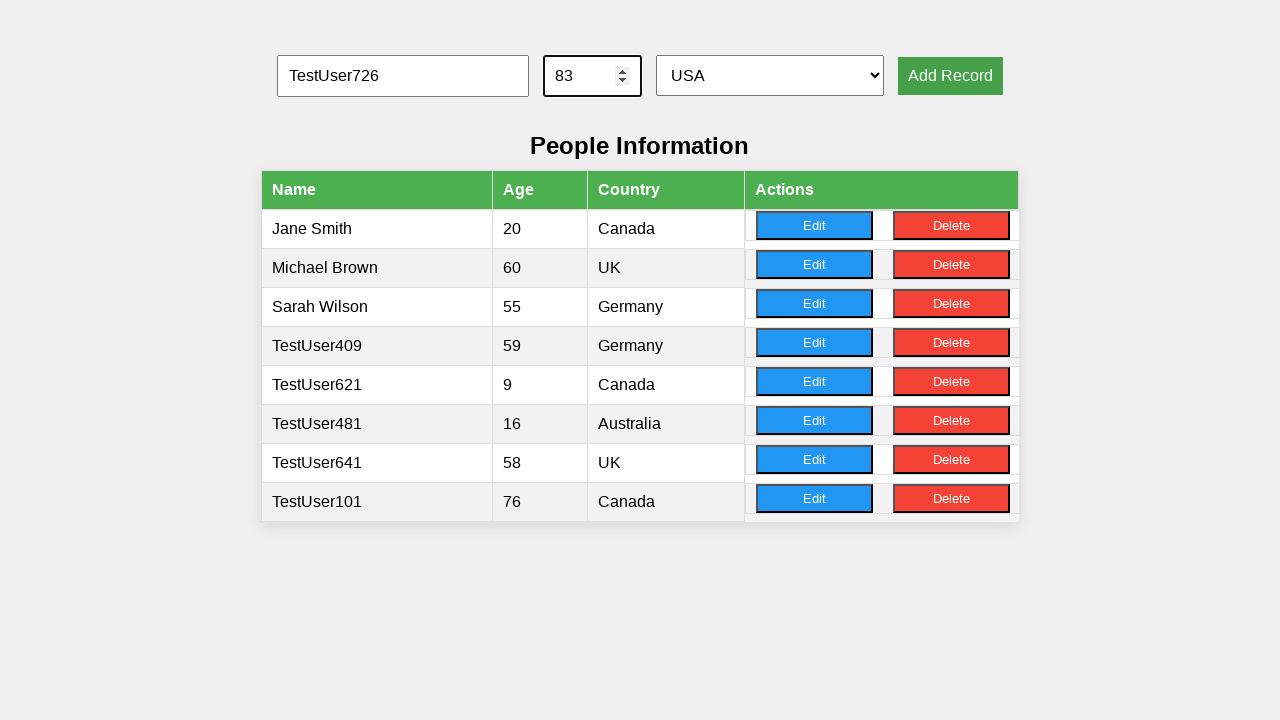

Clicked add record button for record 6 at (950, 76) on button[onclick='addRecord()']
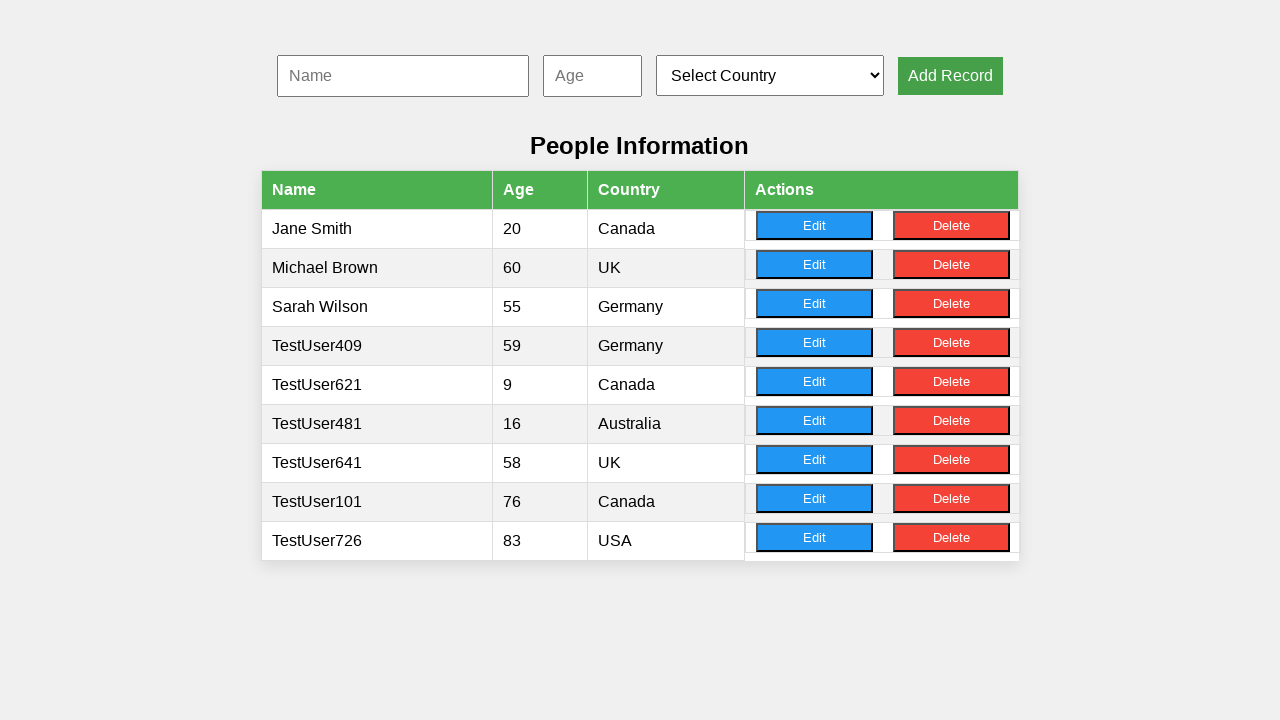

Filled name input with 'TestUser496' on #nameInput
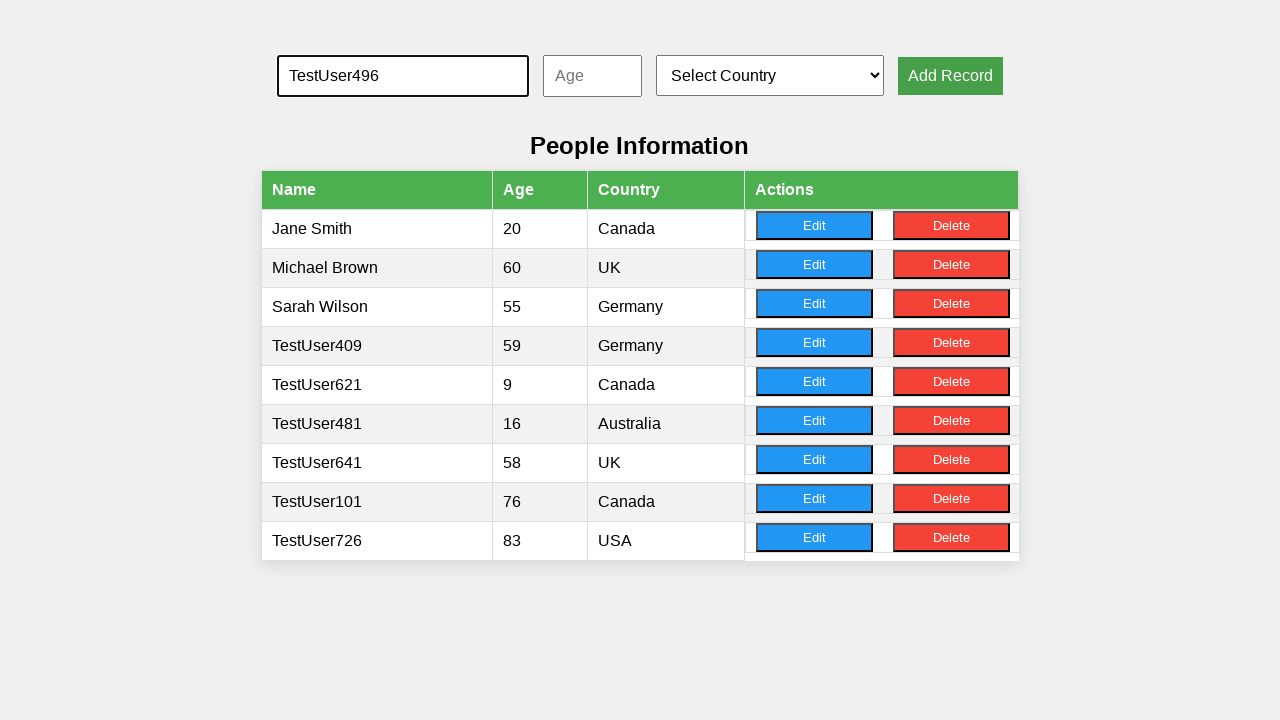

Filled age input with '16' on #ageInput
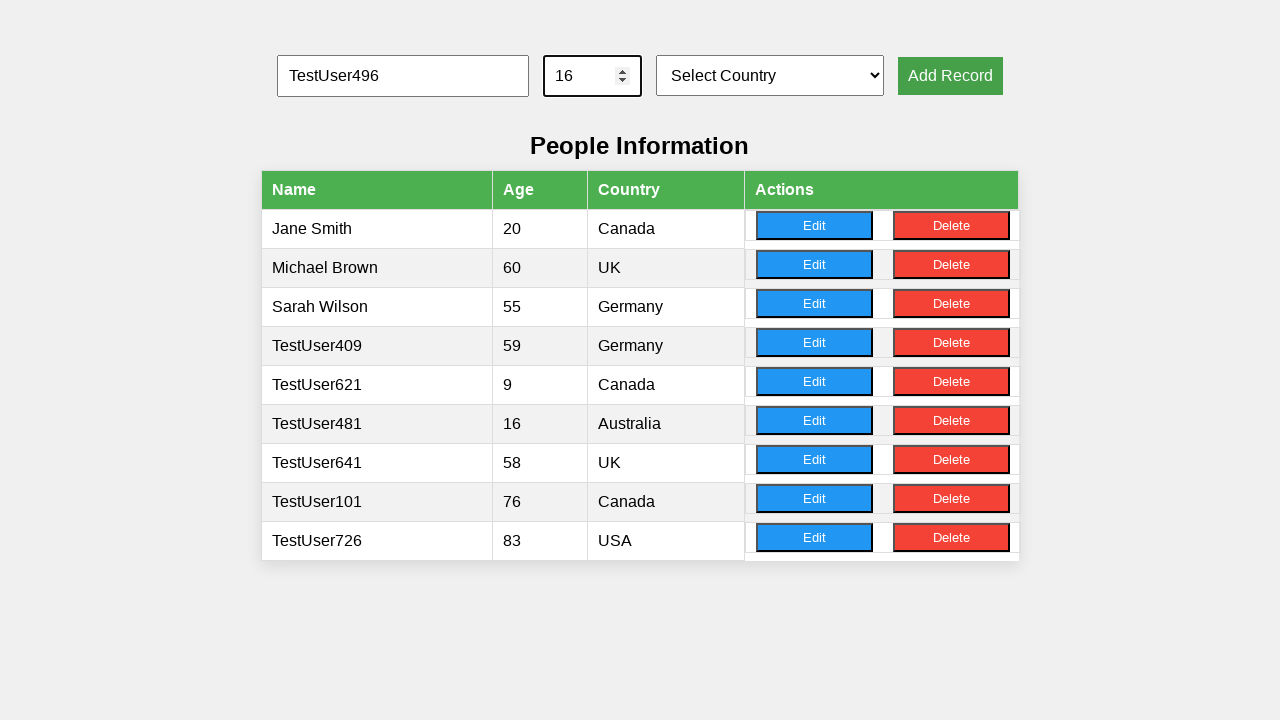

Selected country option at index 5 from dropdown on #countrySelect
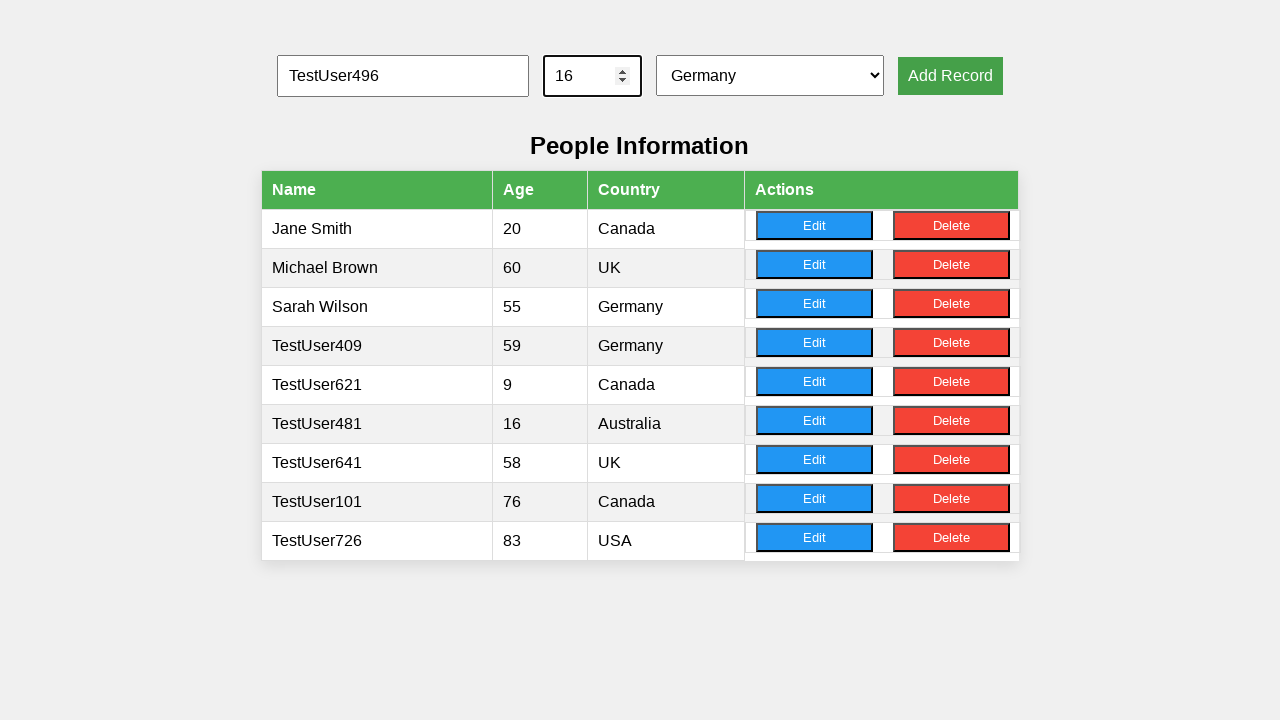

Clicked add record button for record 7 at (950, 76) on button[onclick='addRecord()']
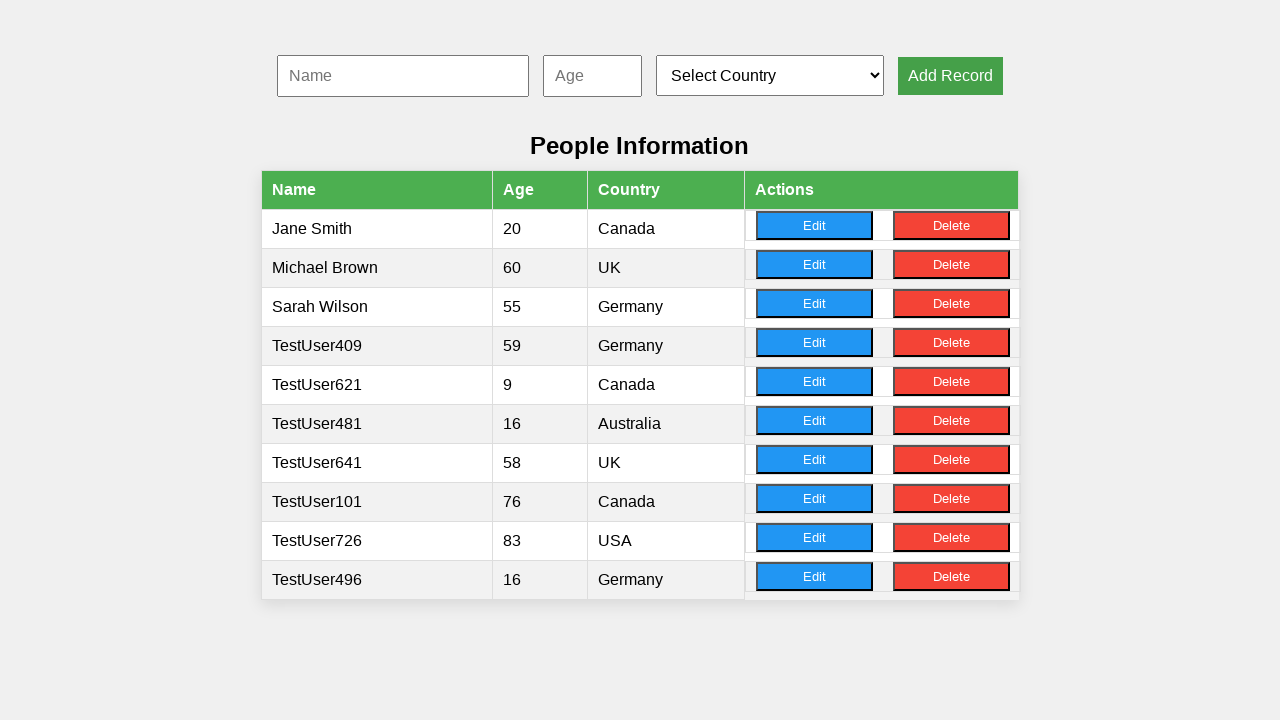

Filled name input with 'TestUser240' on #nameInput
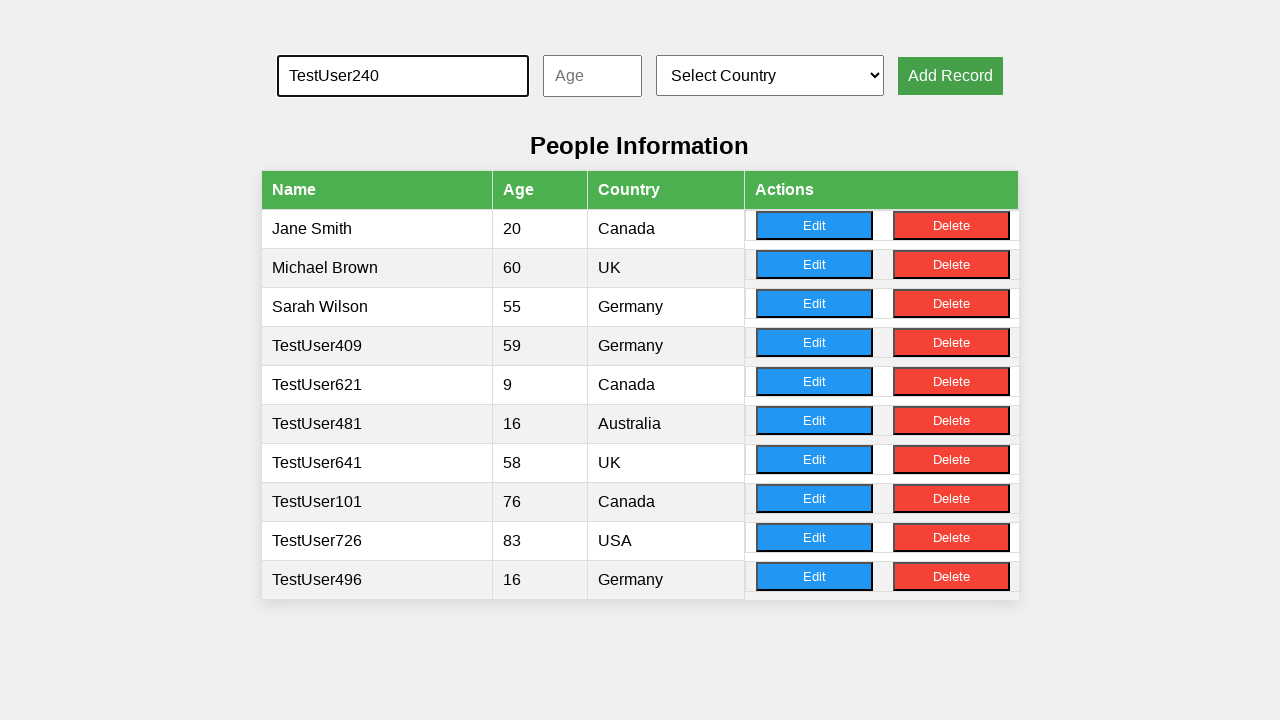

Filled age input with '35' on #ageInput
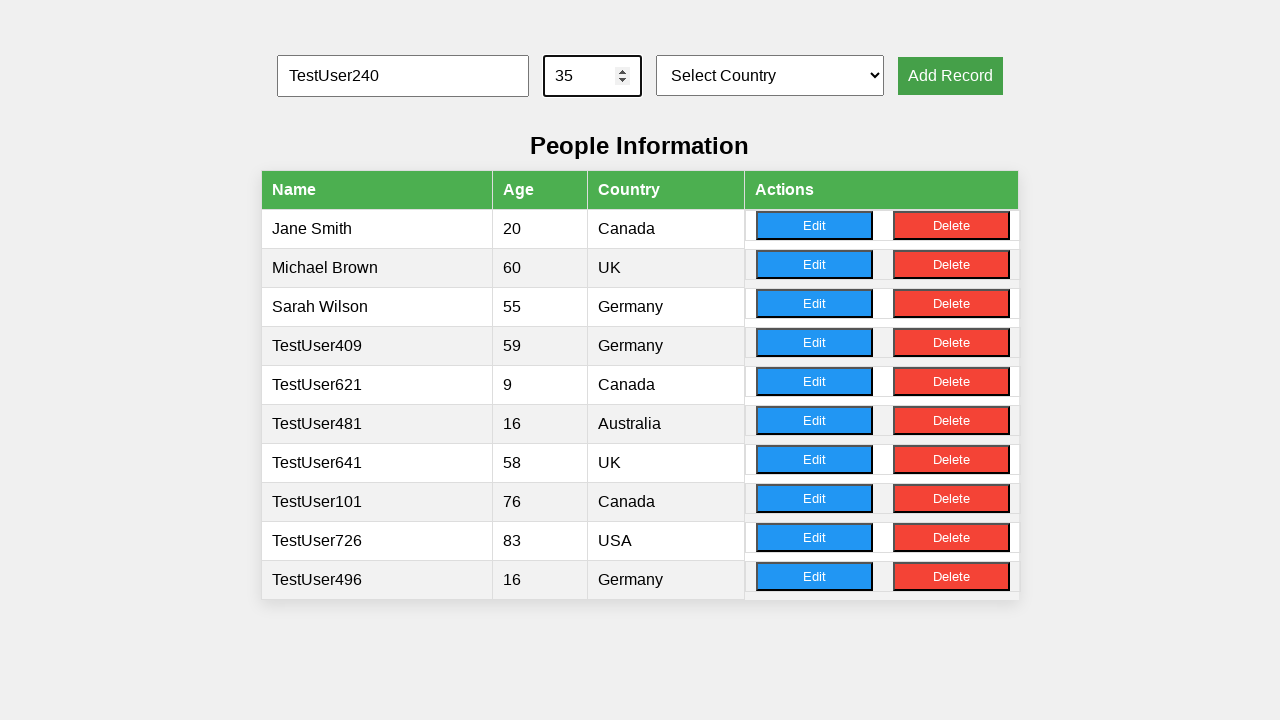

Selected country option at index 5 from dropdown on #countrySelect
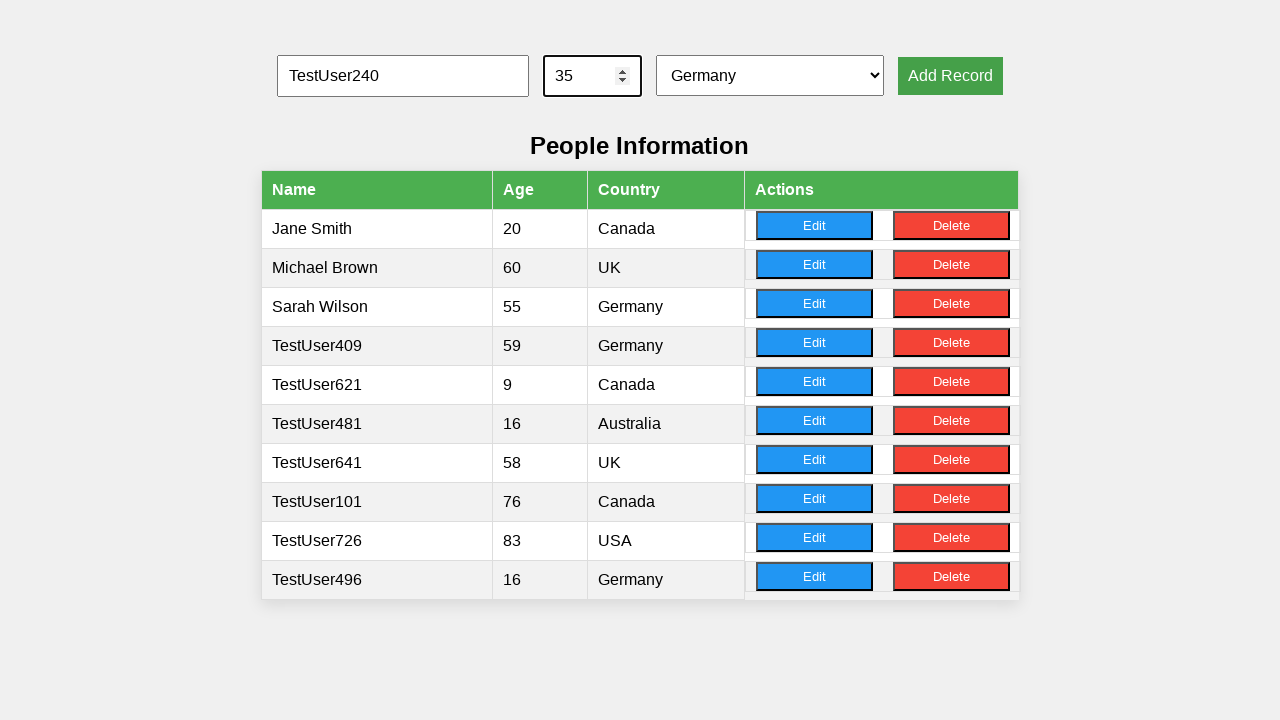

Clicked add record button for record 8 at (950, 76) on button[onclick='addRecord()']
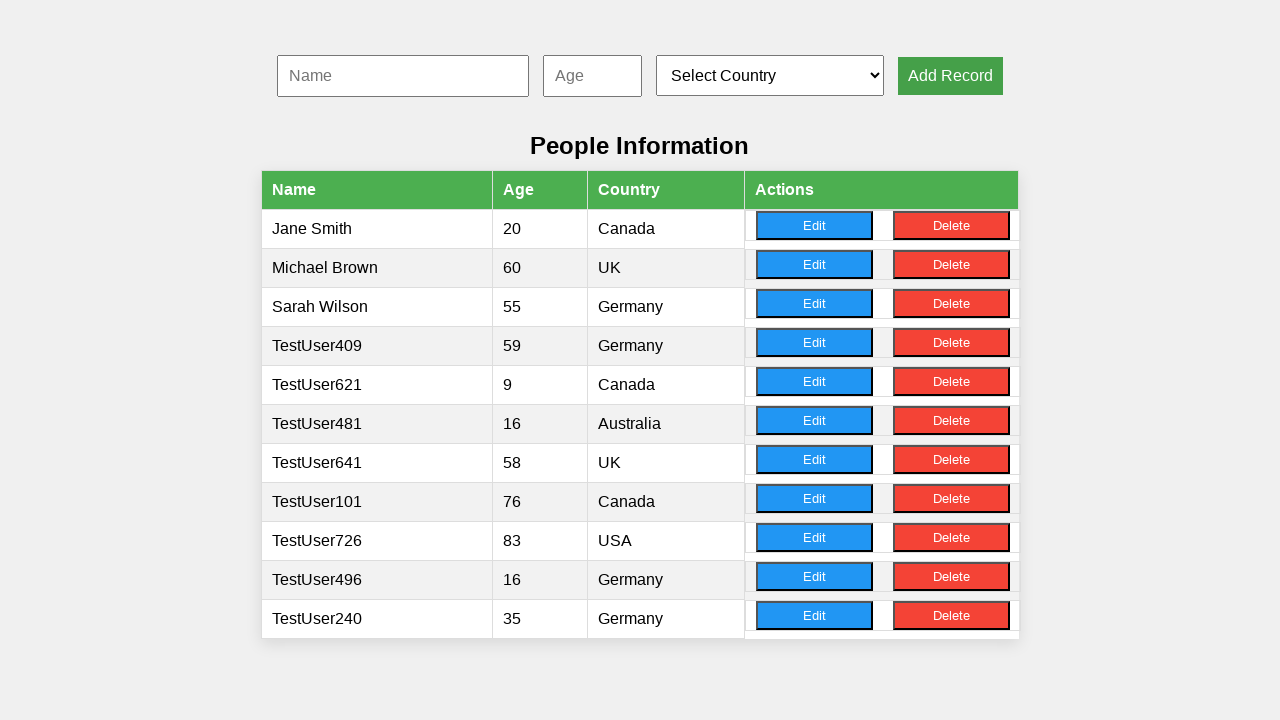

Filled name input with 'TestUser809' on #nameInput
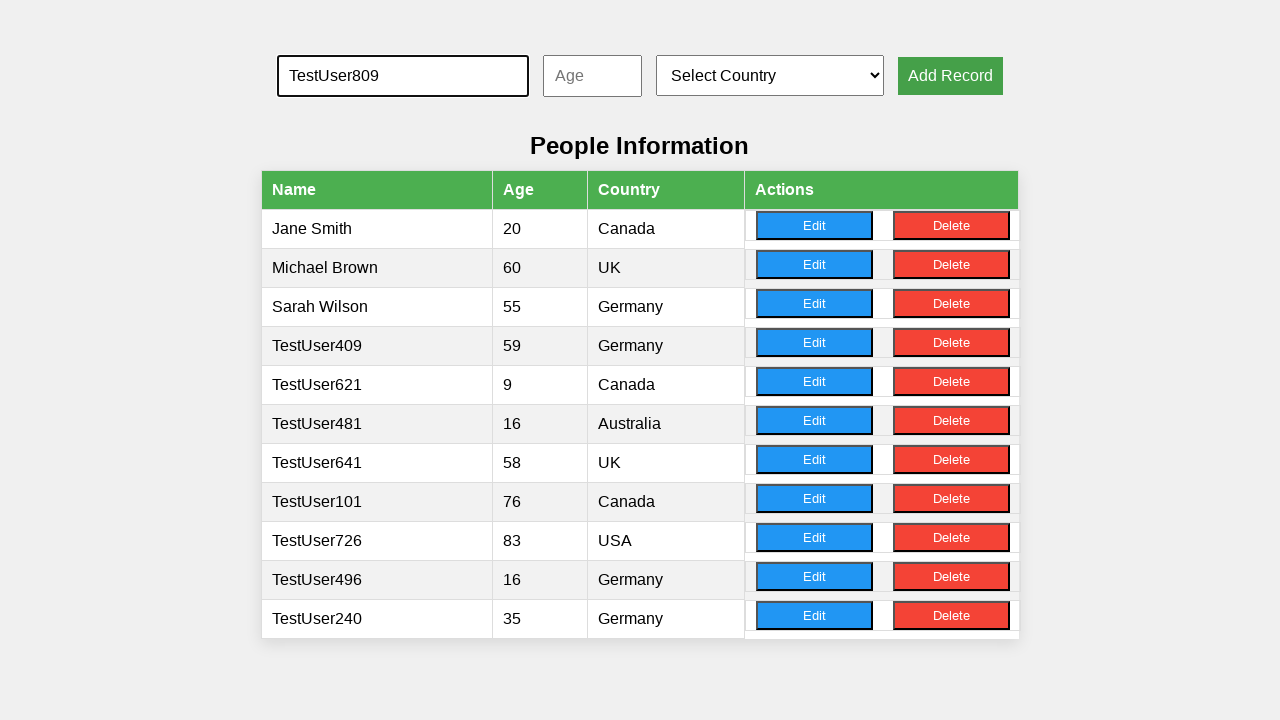

Filled age input with '15' on #ageInput
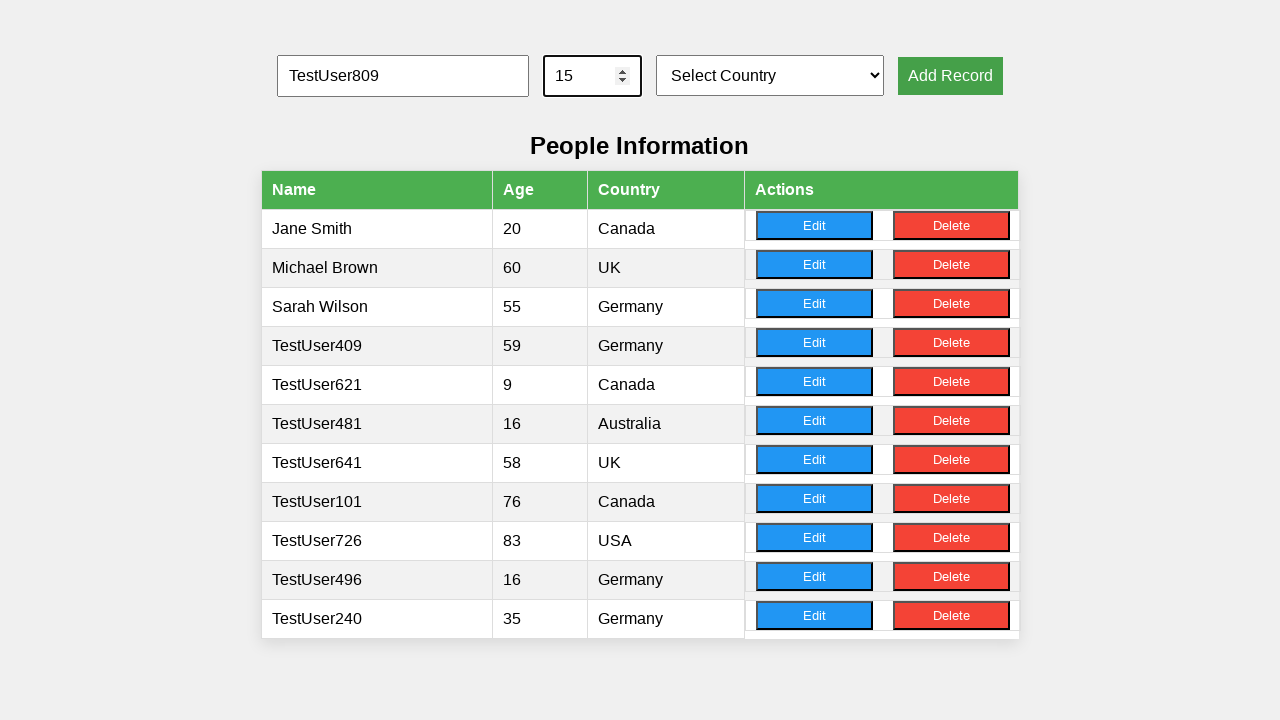

Selected country option at index 4 from dropdown on #countrySelect
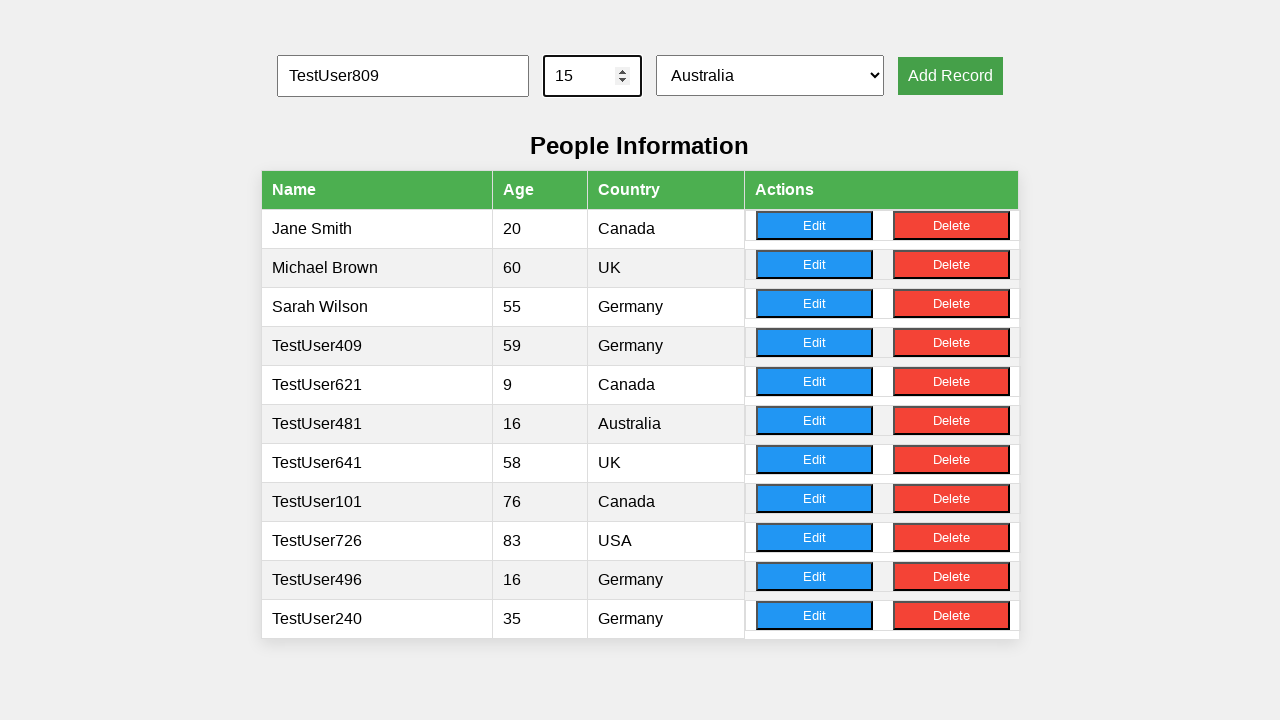

Clicked add record button for record 9 at (950, 76) on button[onclick='addRecord()']
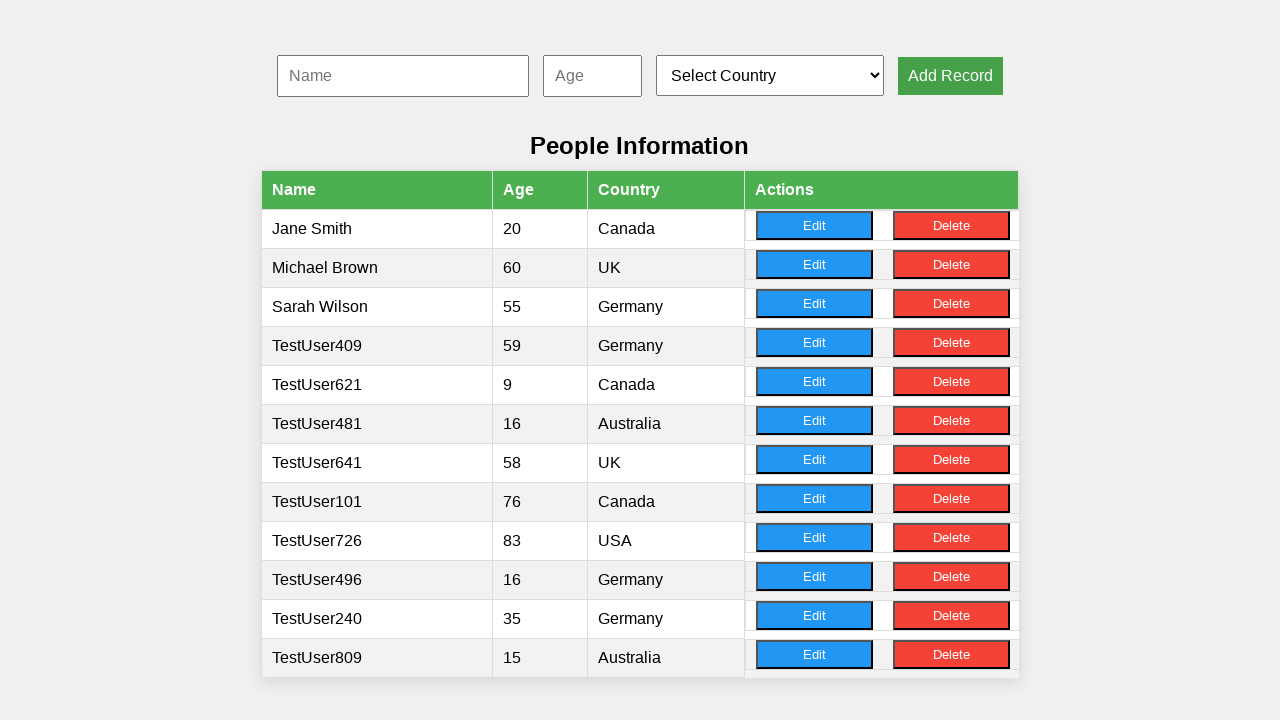

Filled name input with 'TestUser600' on #nameInput
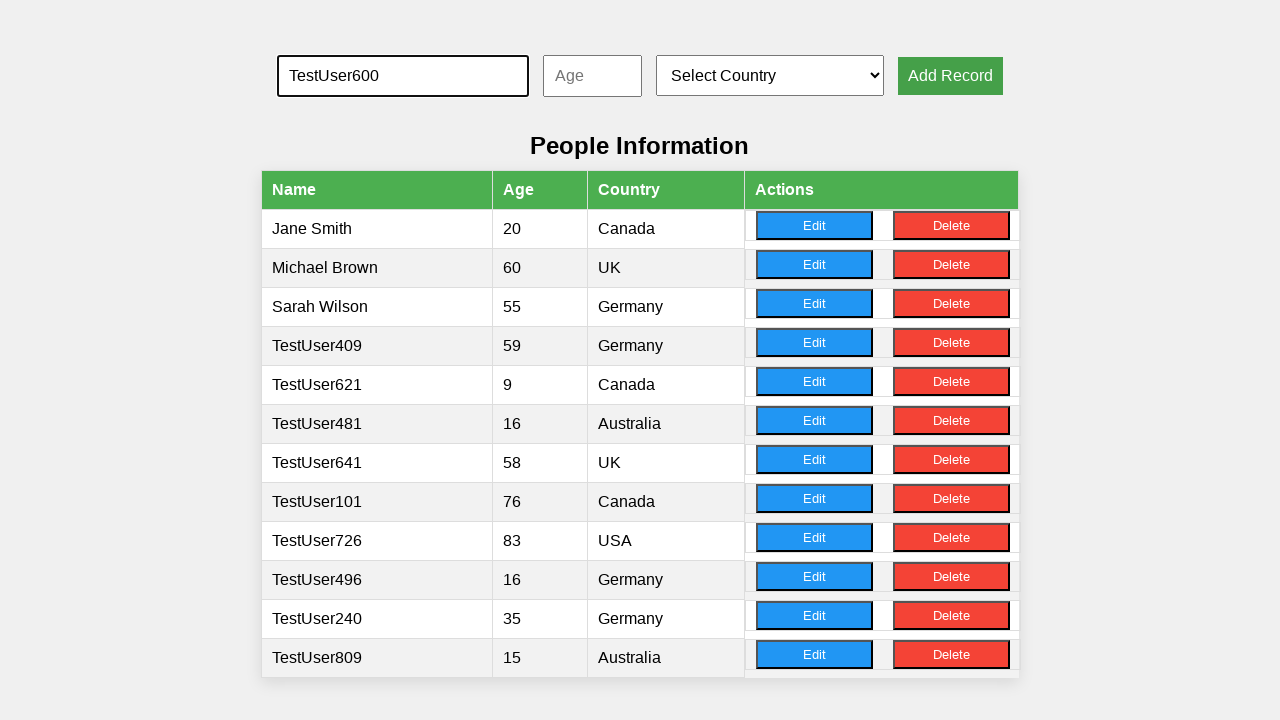

Filled age input with '88' on #ageInput
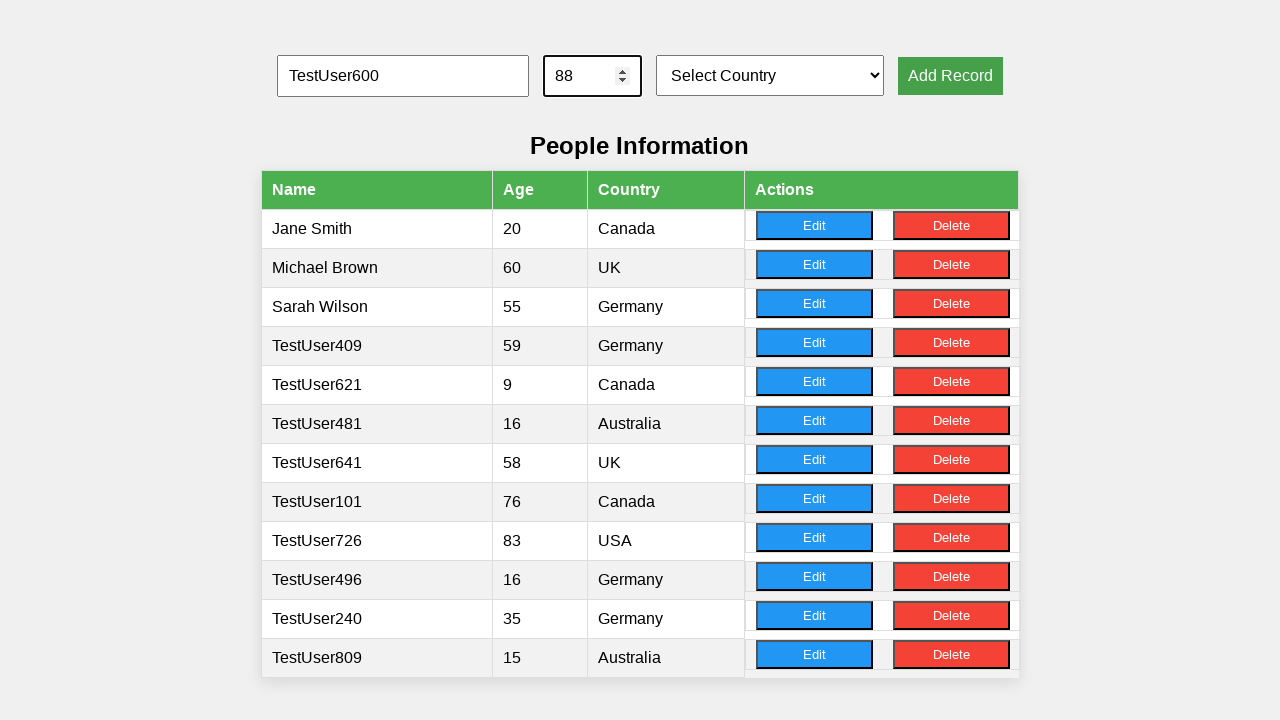

Selected country option at index 3 from dropdown on #countrySelect
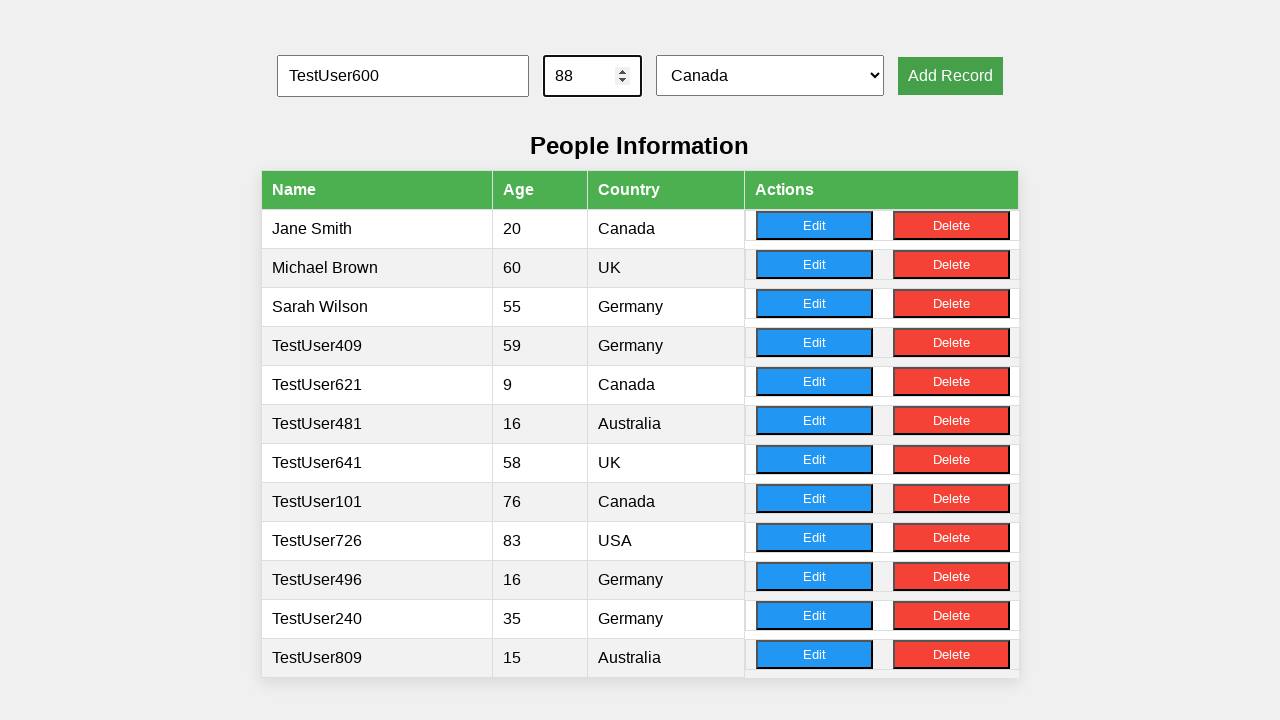

Clicked add record button for record 10 at (950, 76) on button[onclick='addRecord()']
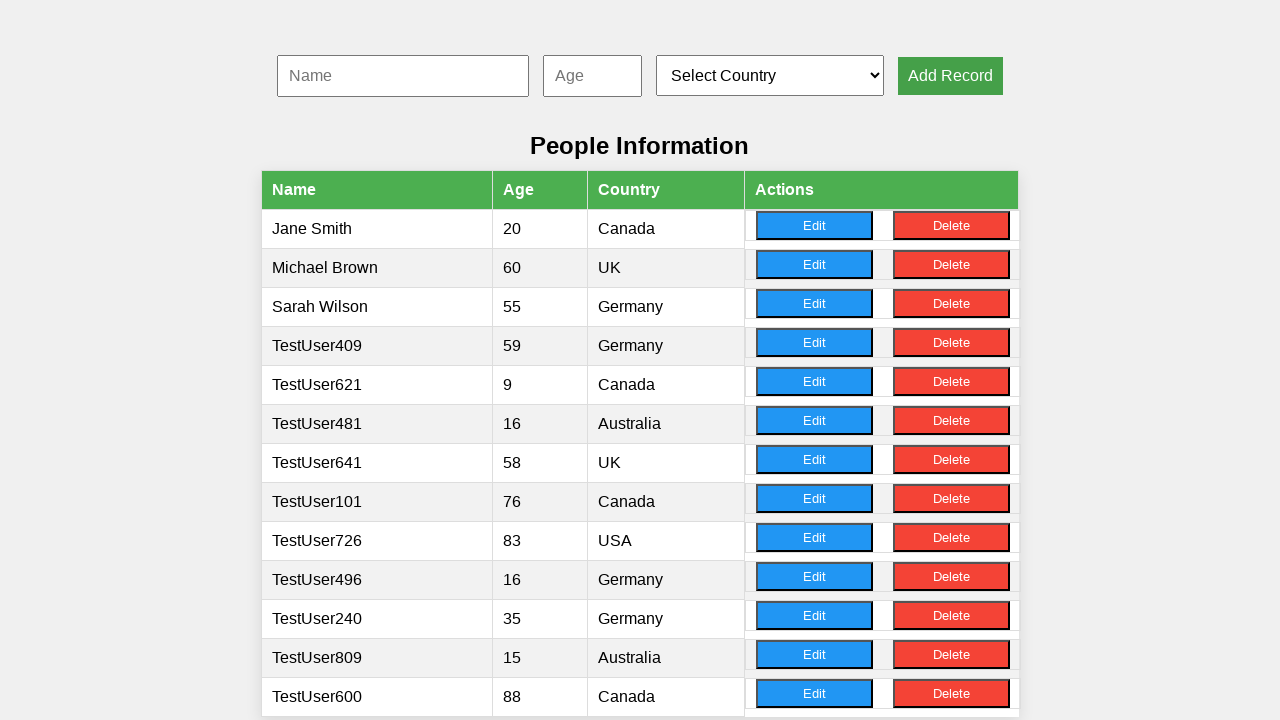

Waited for table rows to load in tbody
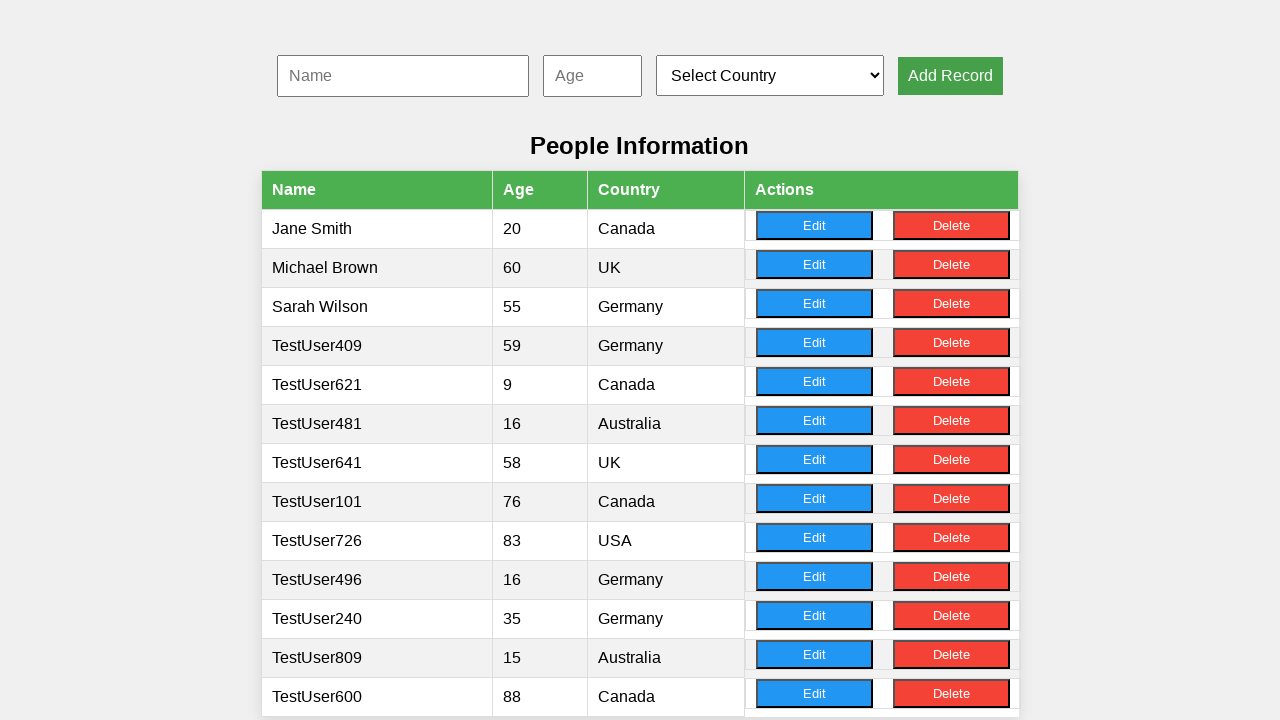

Retrieved all table rows - found 13 rows
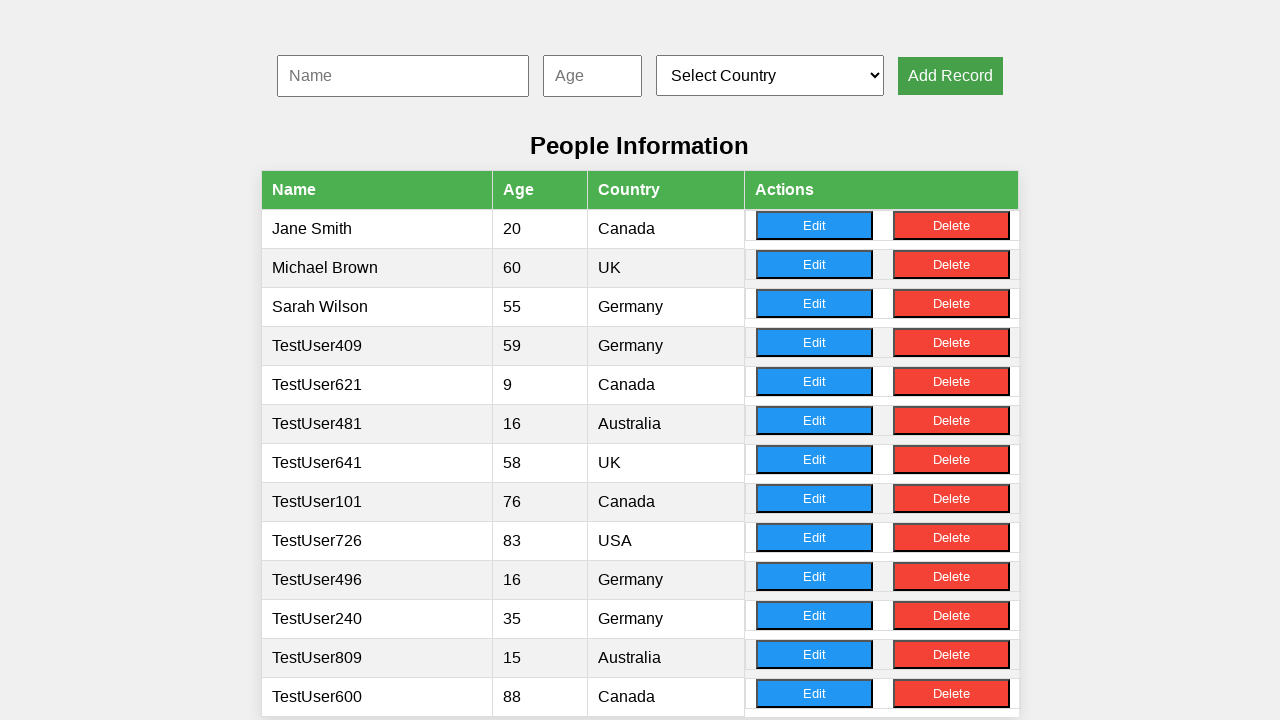

Verified that at least 10 records were added to the table
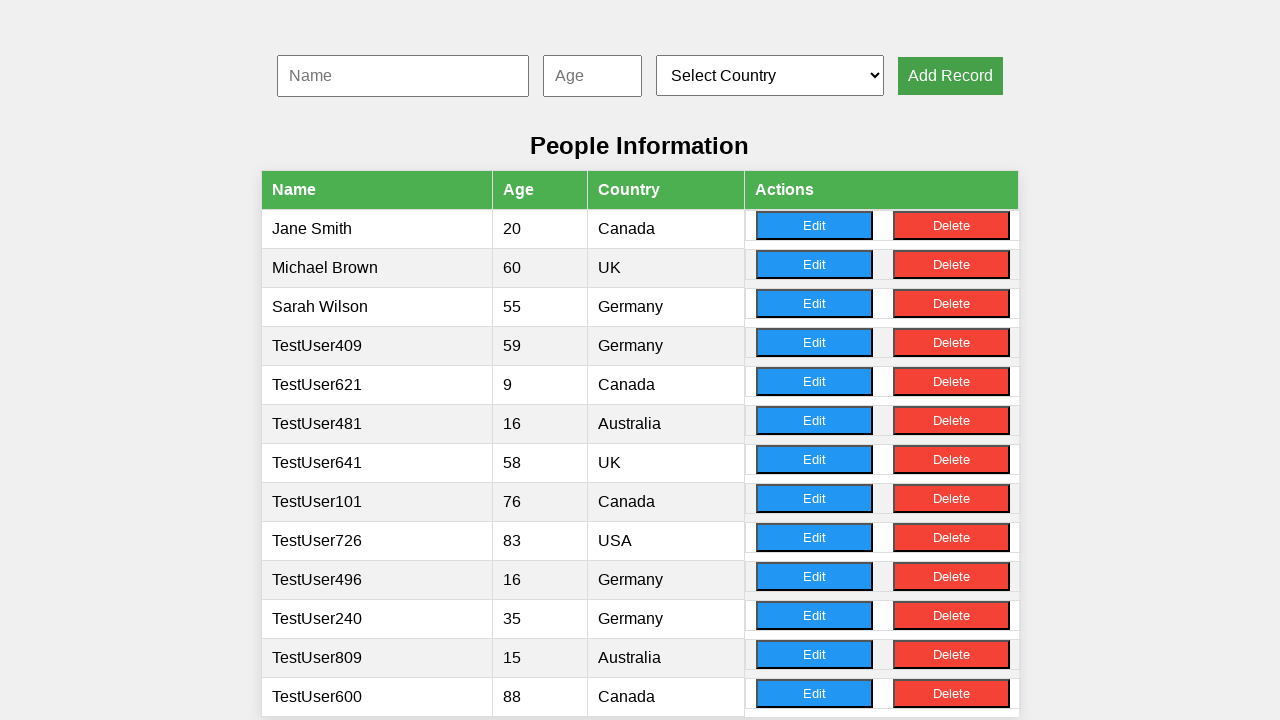

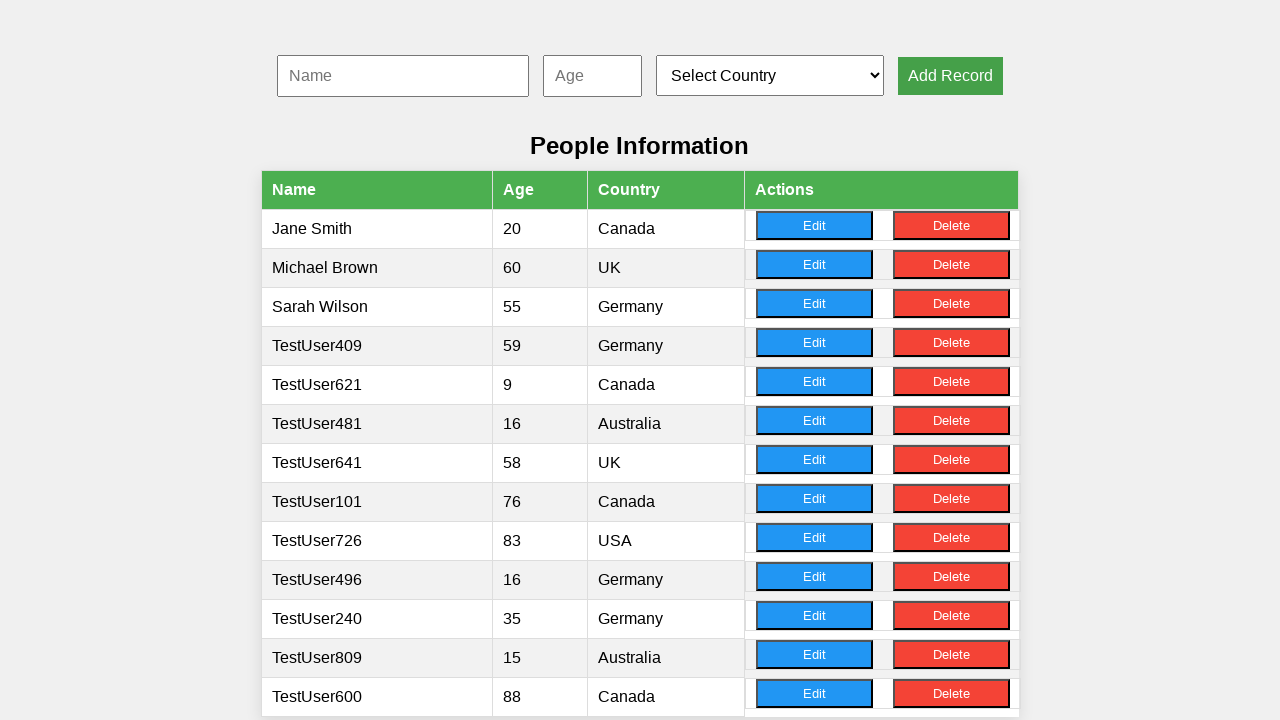